Tests input field behavior when typing letters A-Z, verifying whether the number input accepts or rejects alphabetic characters.

Starting URL: http://the-internet.herokuapp.com/inputs

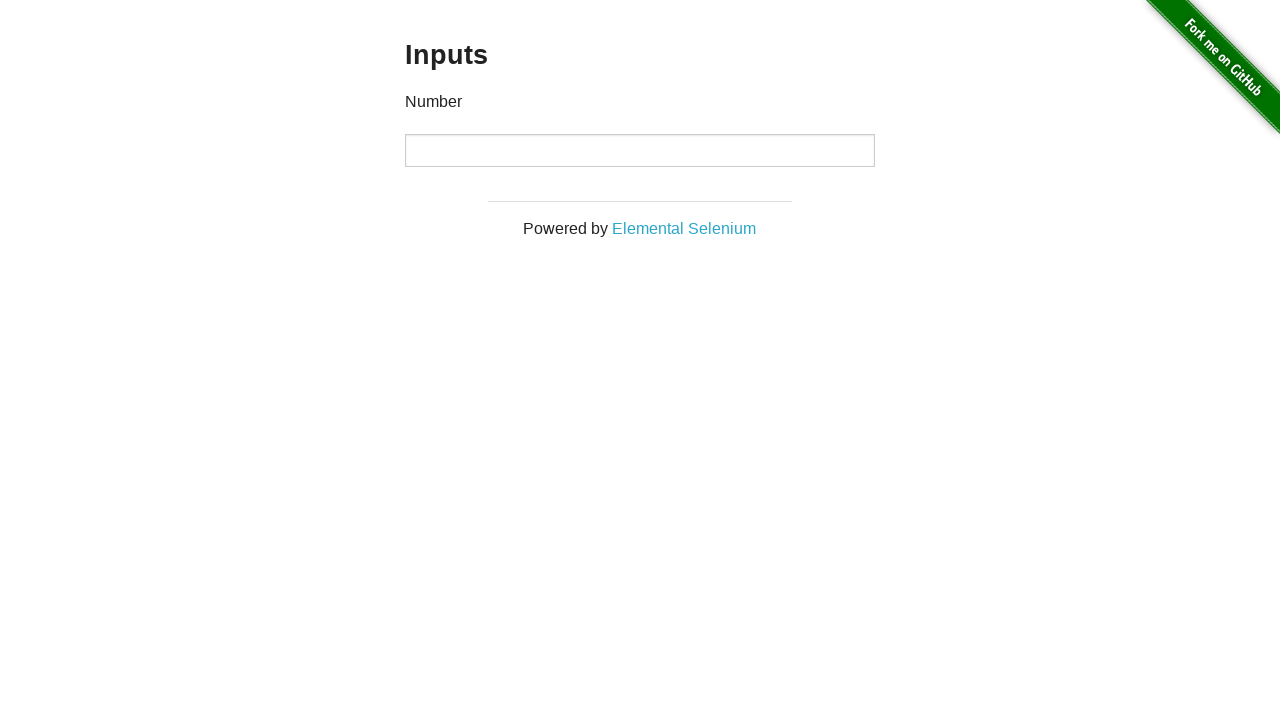

Navigated to the inputs page at http://the-internet.herokuapp.com/inputs
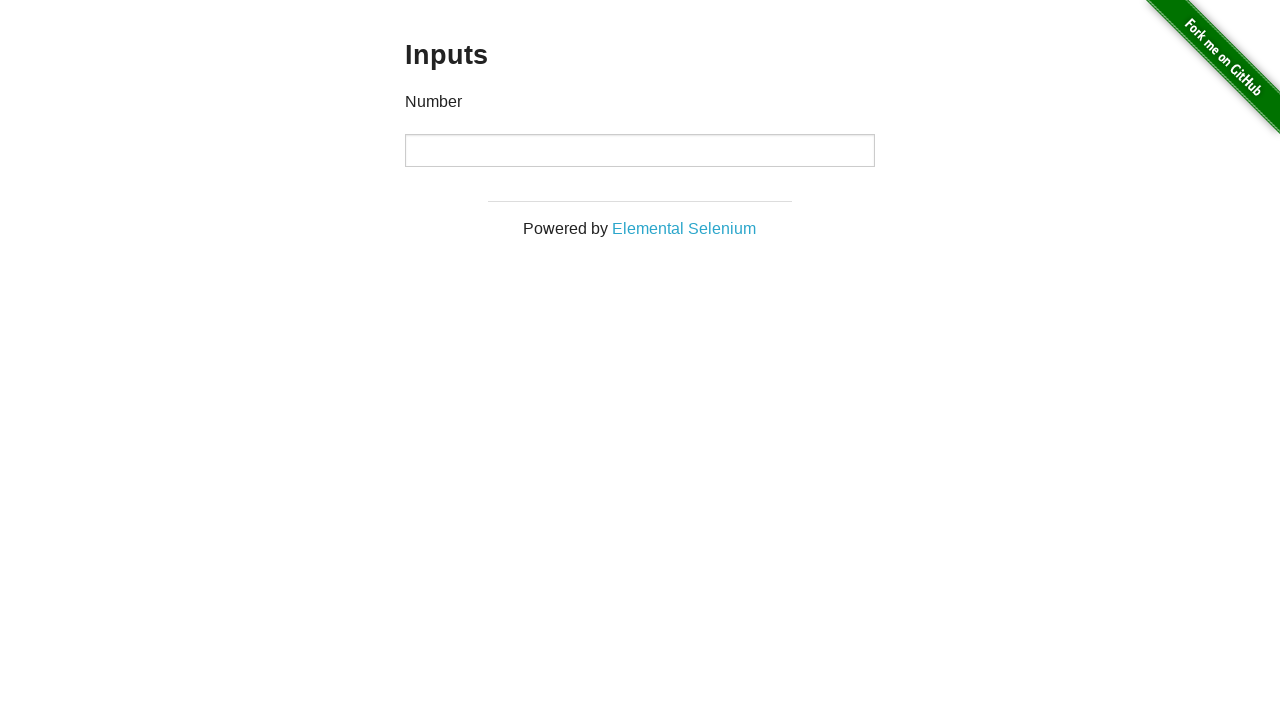

Typed letter 'A' into the number input field on input
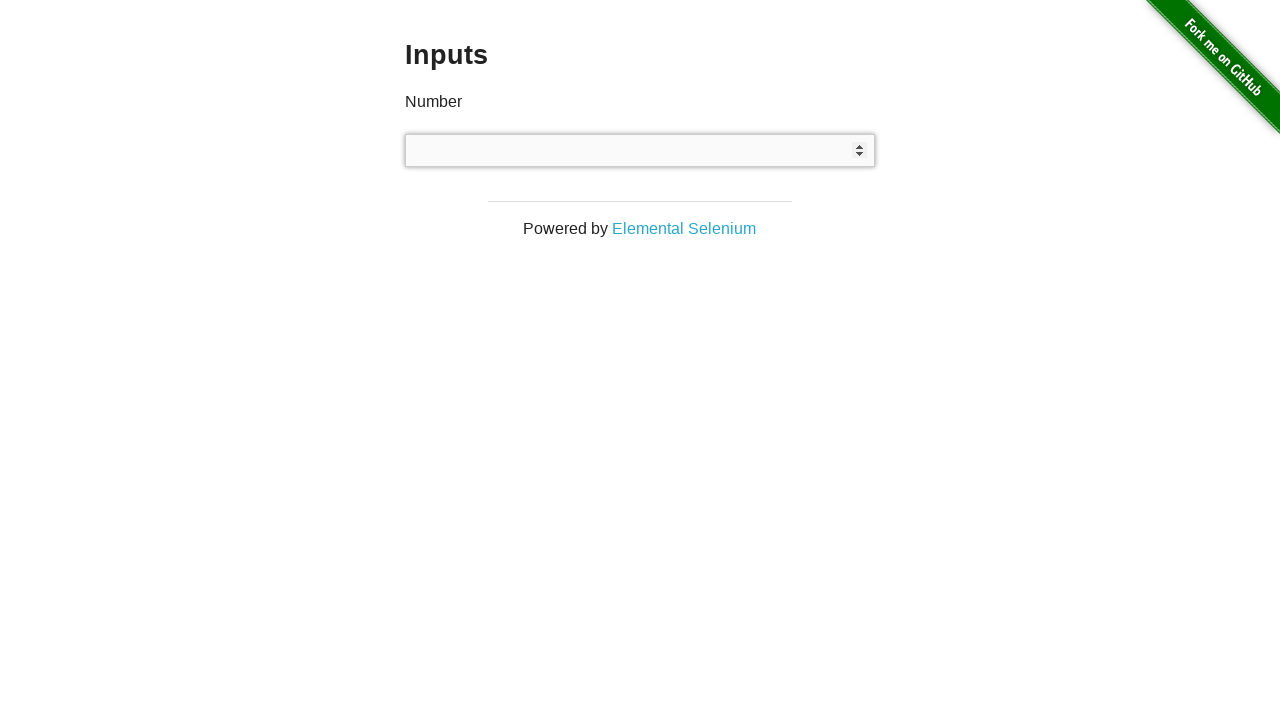

Cleared the input field after typing 'A' on input
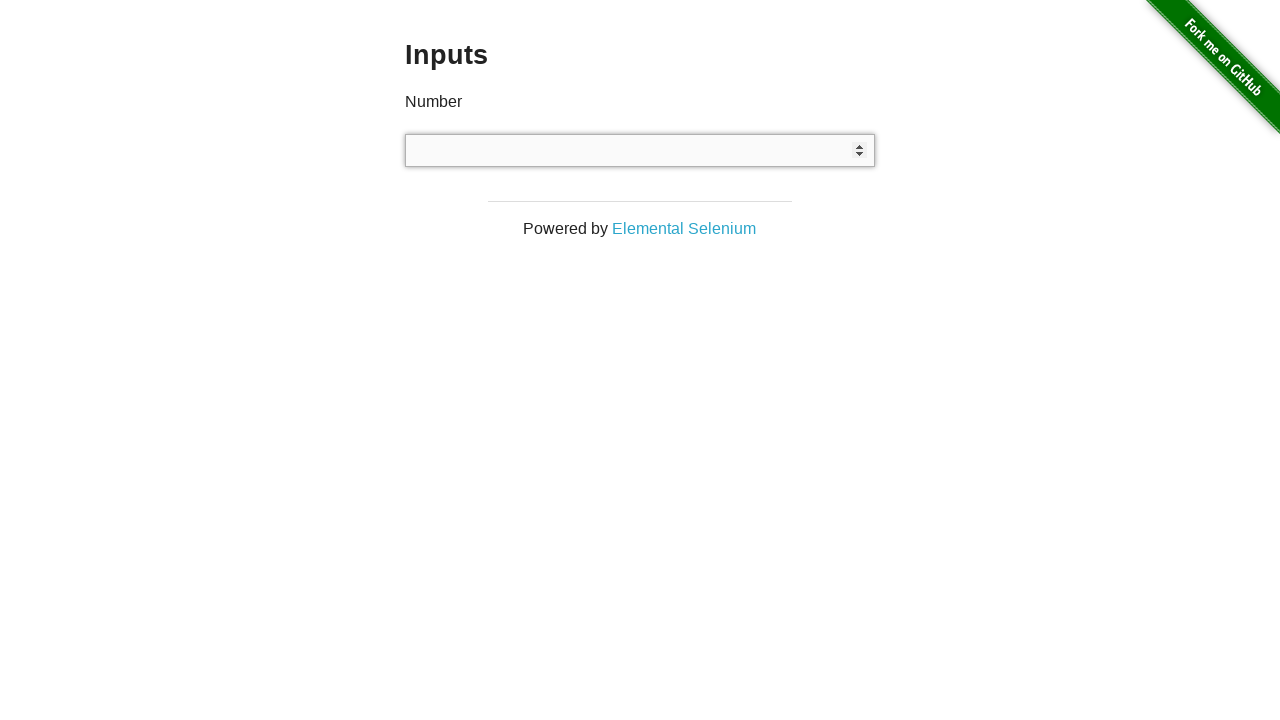

Typed letter 'B' into the number input field on input
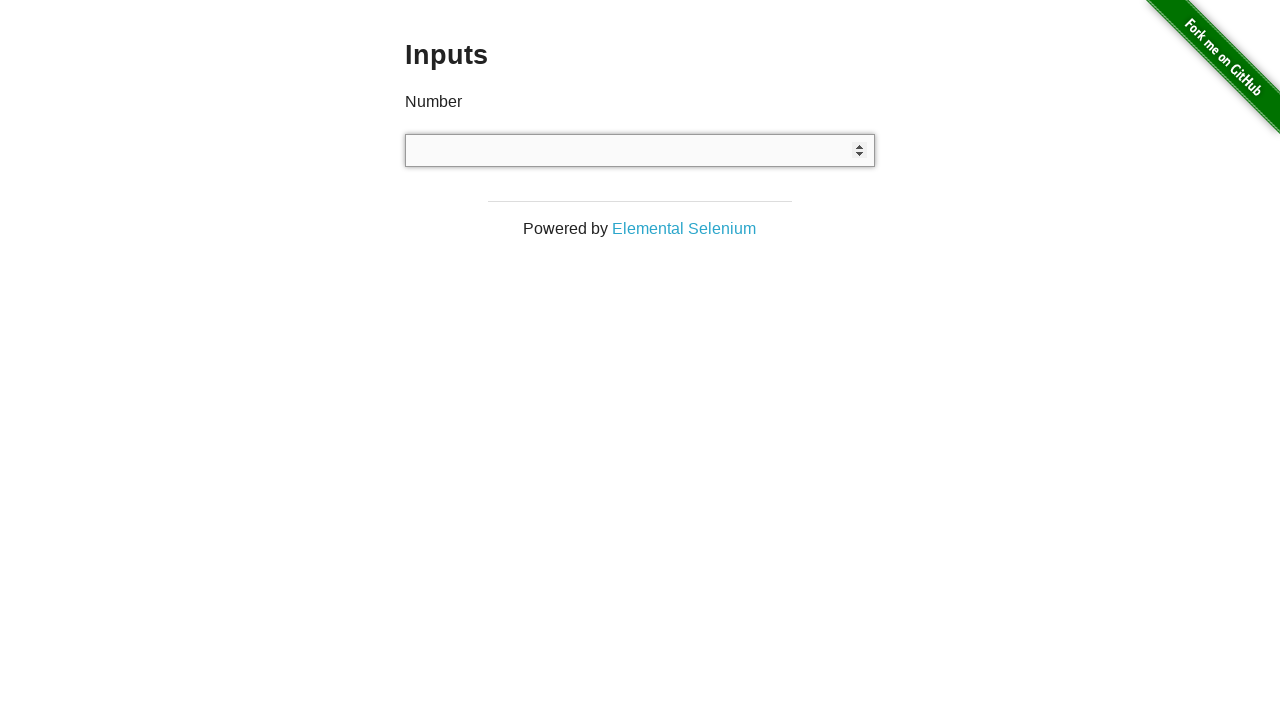

Cleared the input field after typing 'B' on input
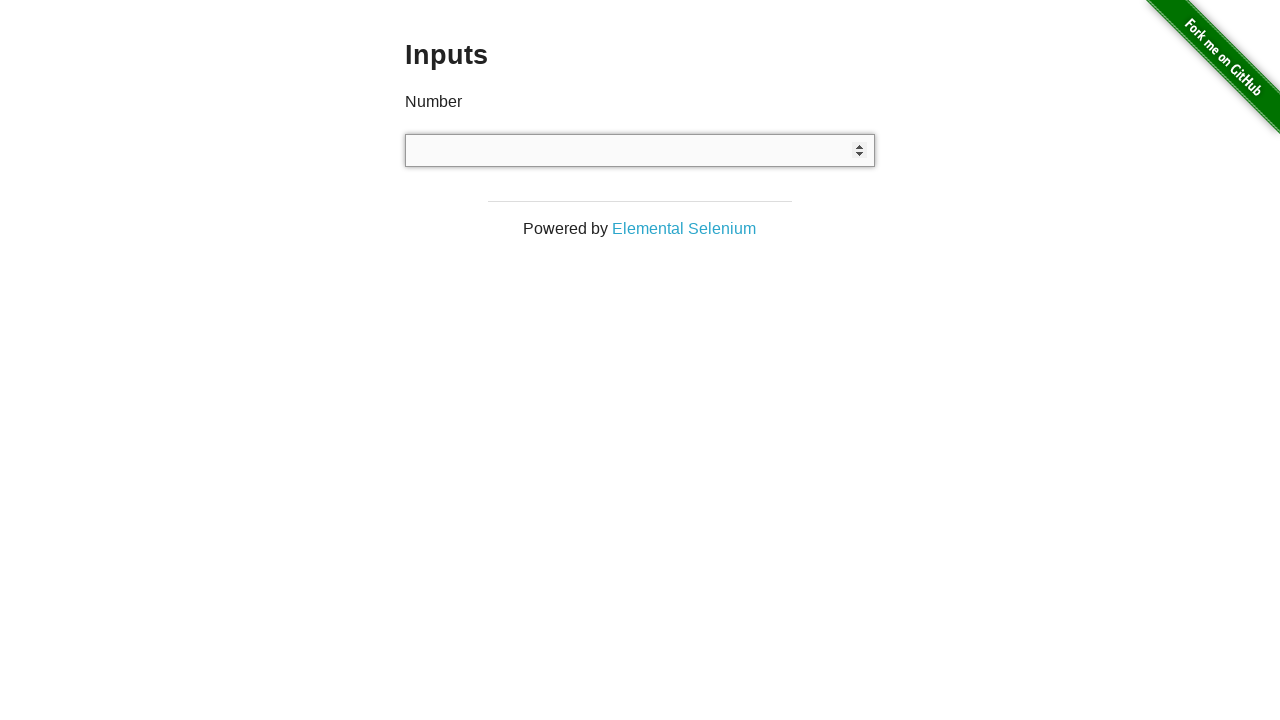

Typed letter 'C' into the number input field on input
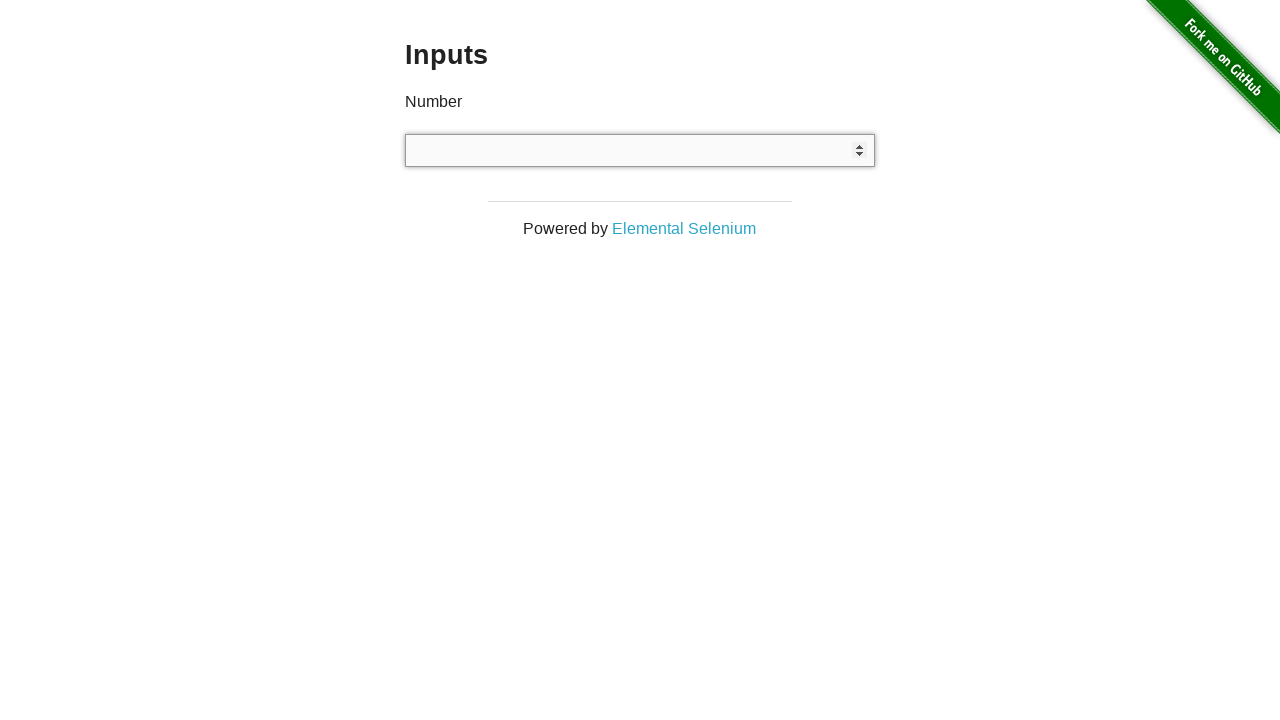

Cleared the input field after typing 'C' on input
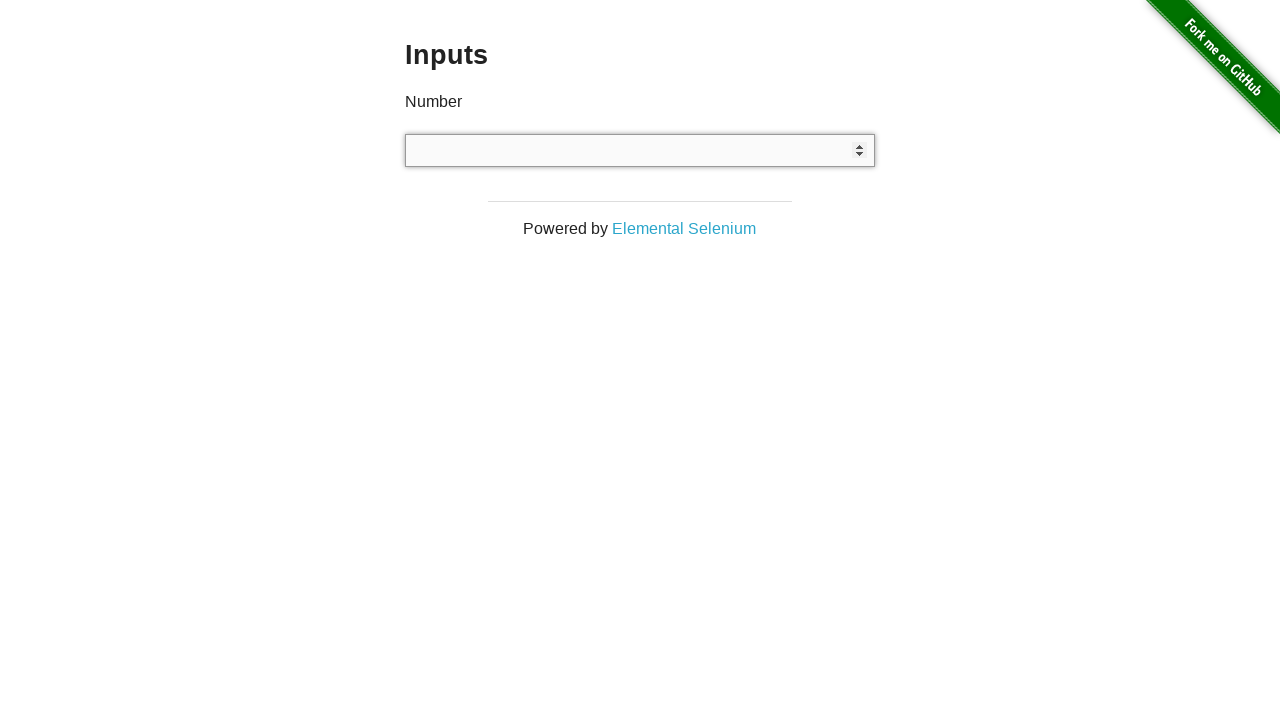

Typed letter 'D' into the number input field on input
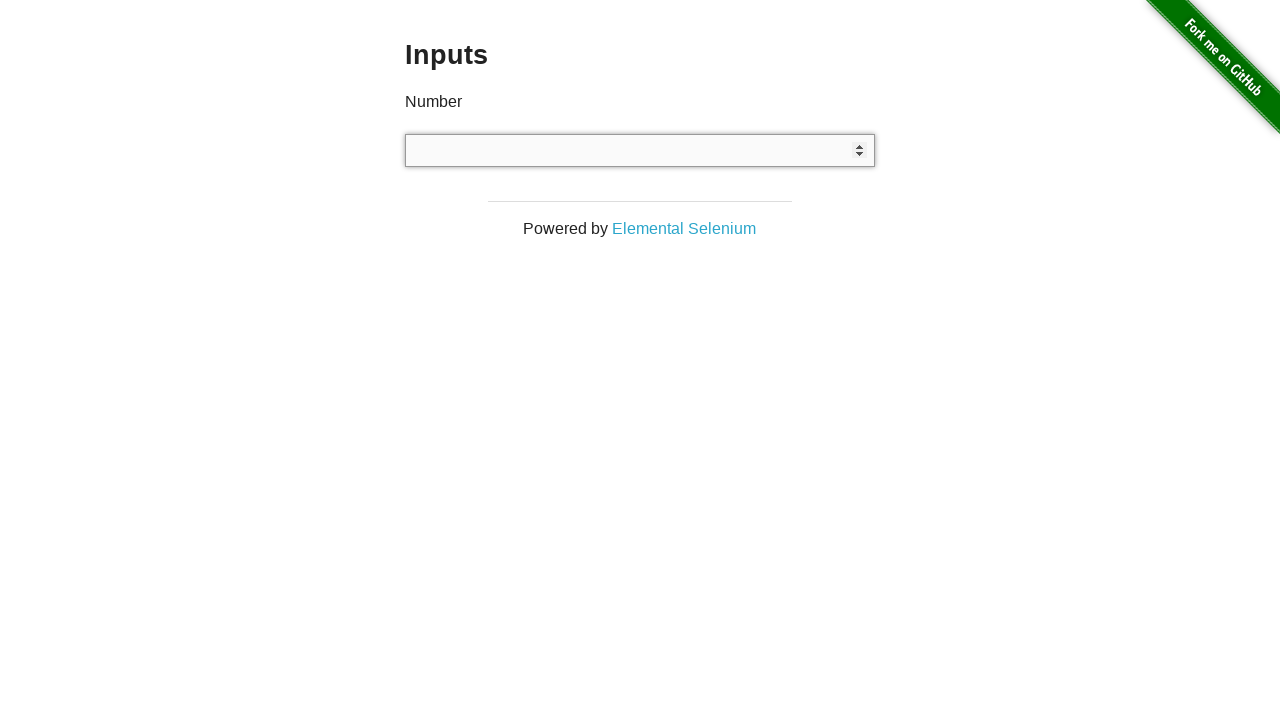

Cleared the input field after typing 'D' on input
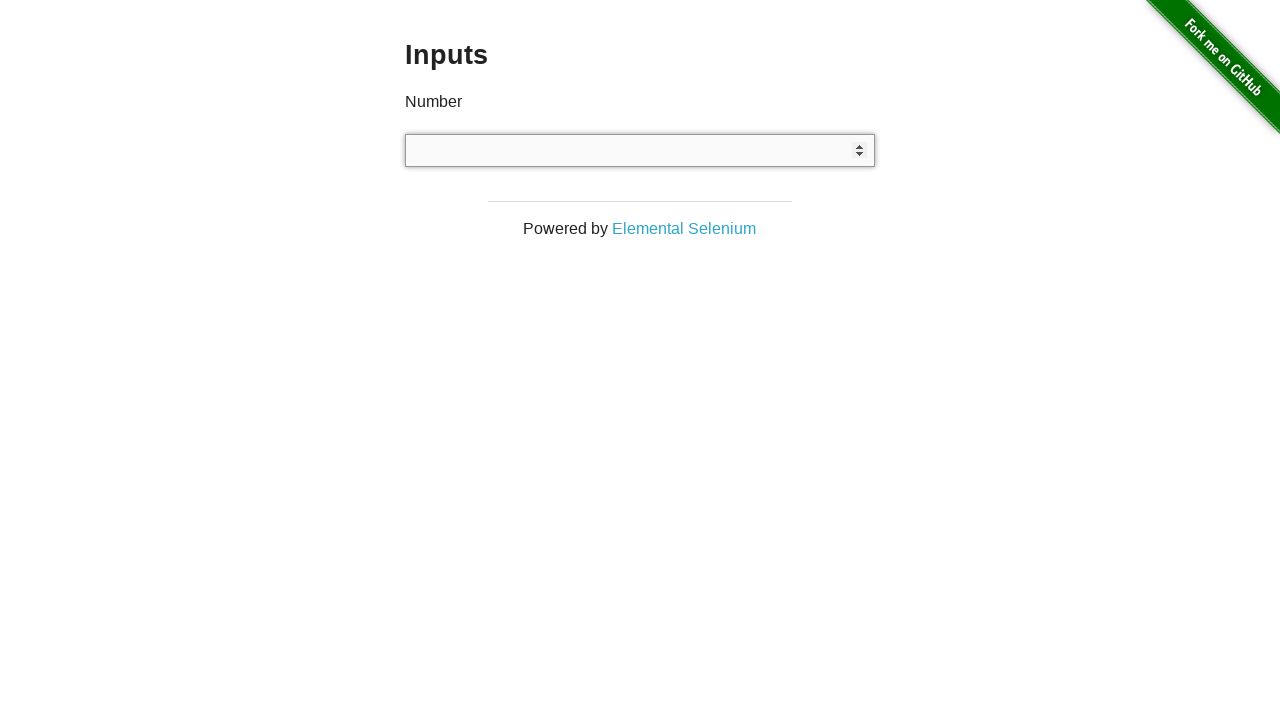

Typed letter 'E' into the number input field on input
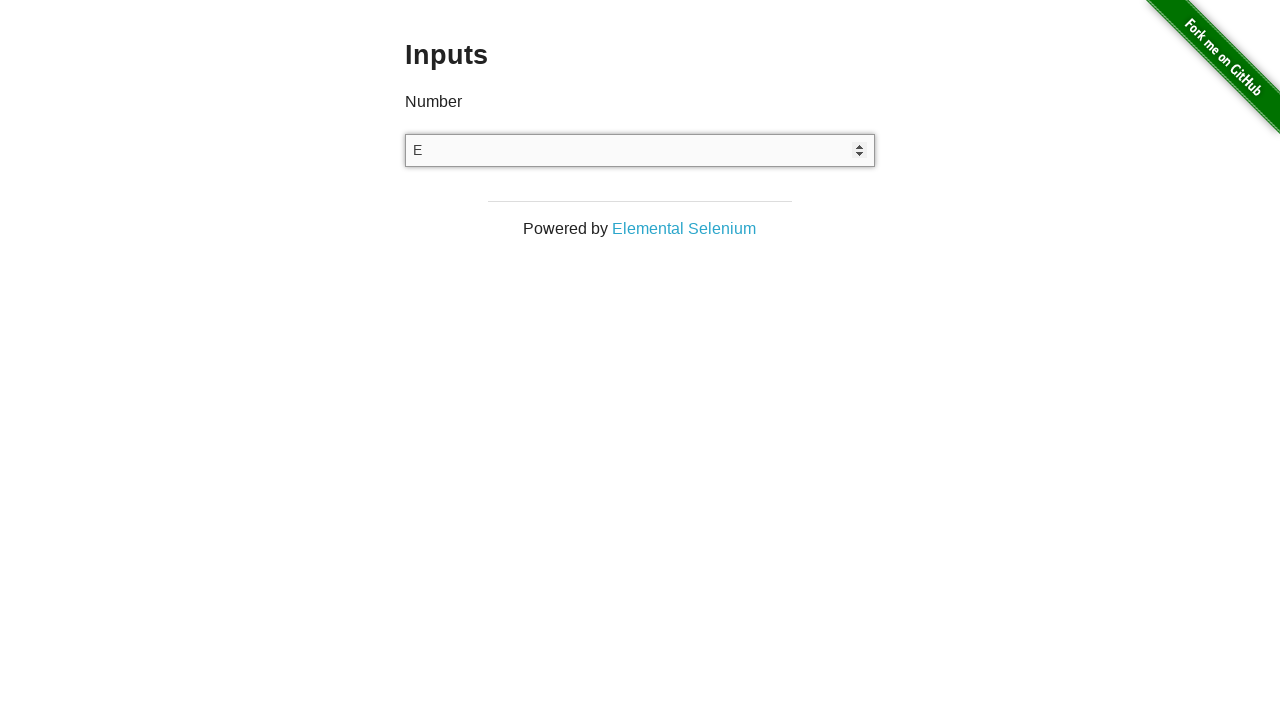

Cleared the input field after typing 'E' on input
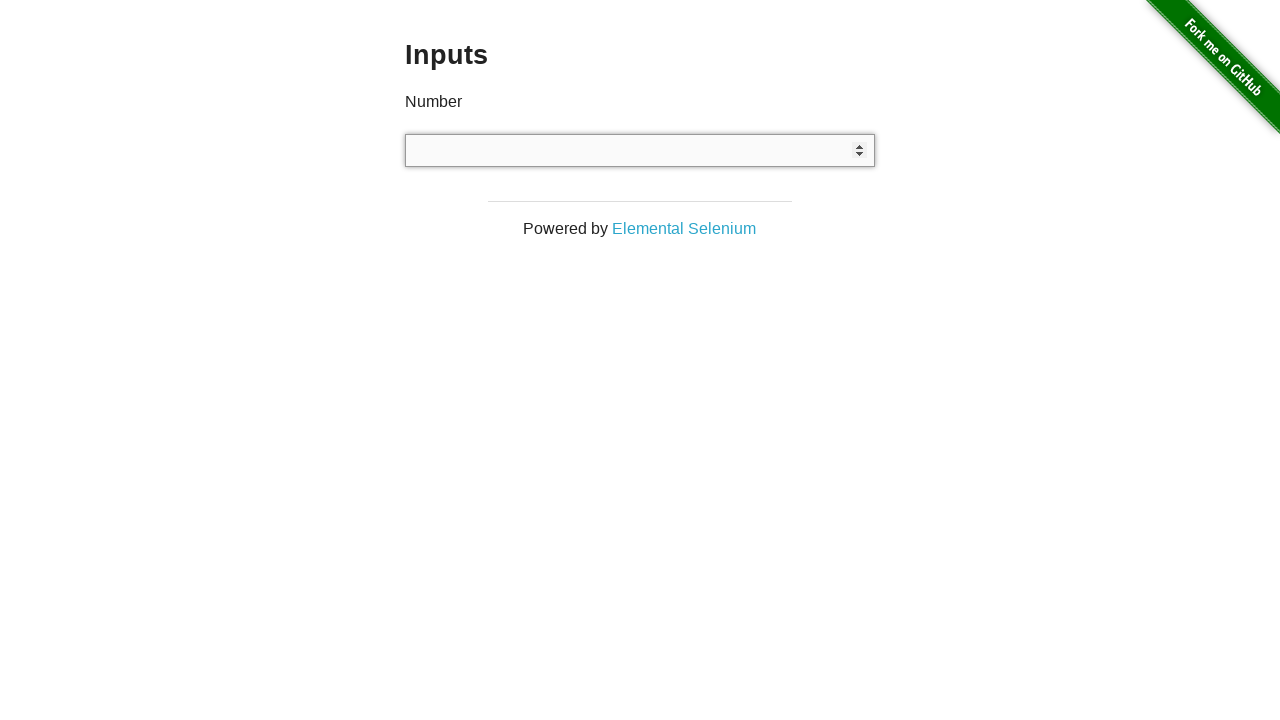

Typed letter 'F' into the number input field on input
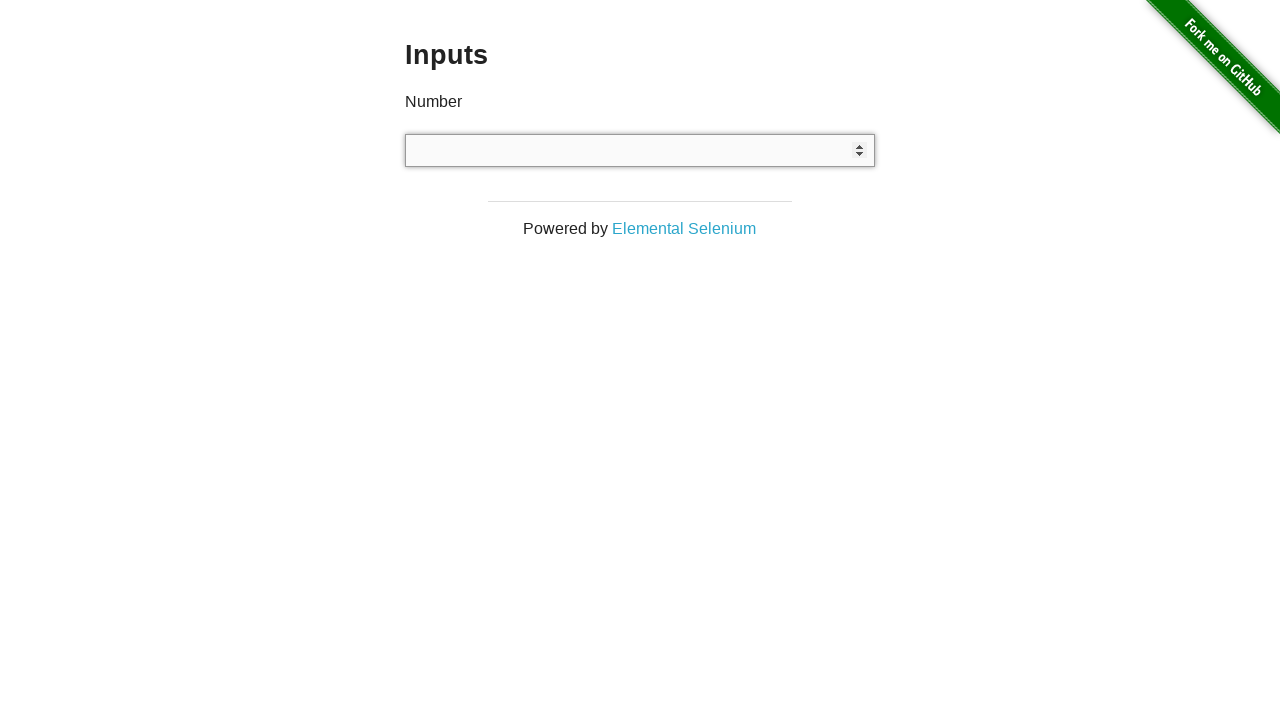

Cleared the input field after typing 'F' on input
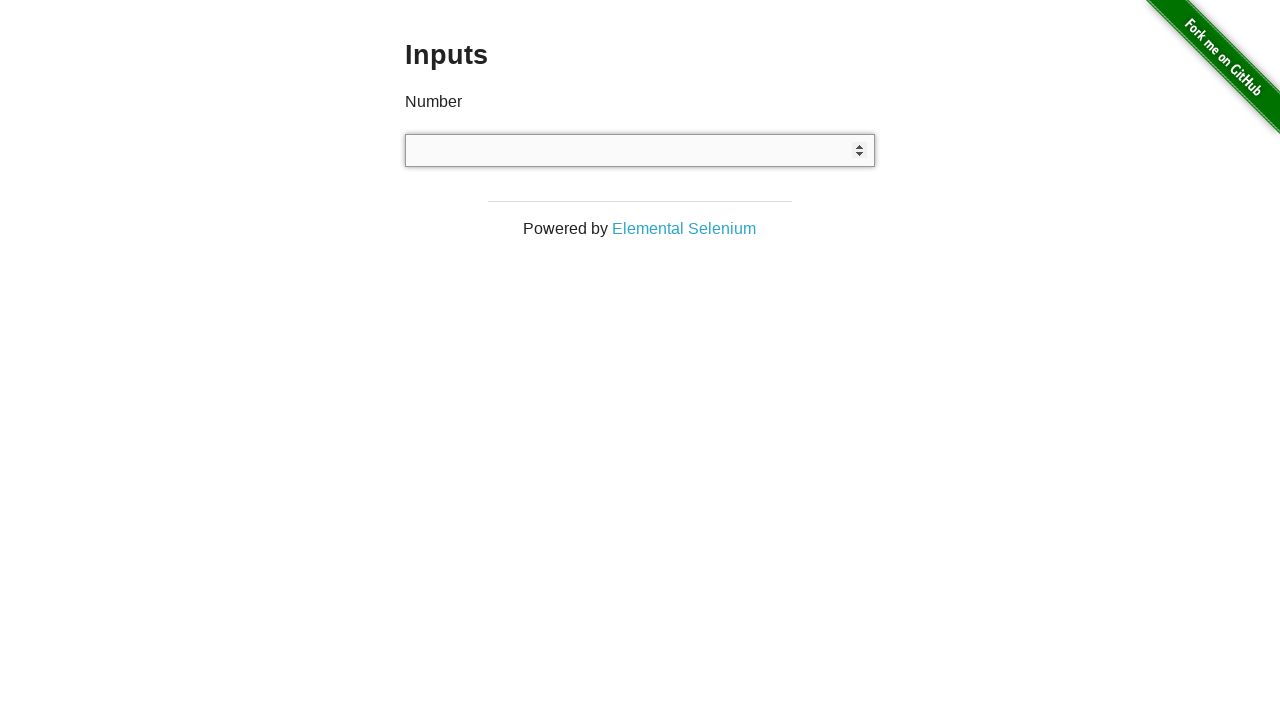

Typed letter 'G' into the number input field on input
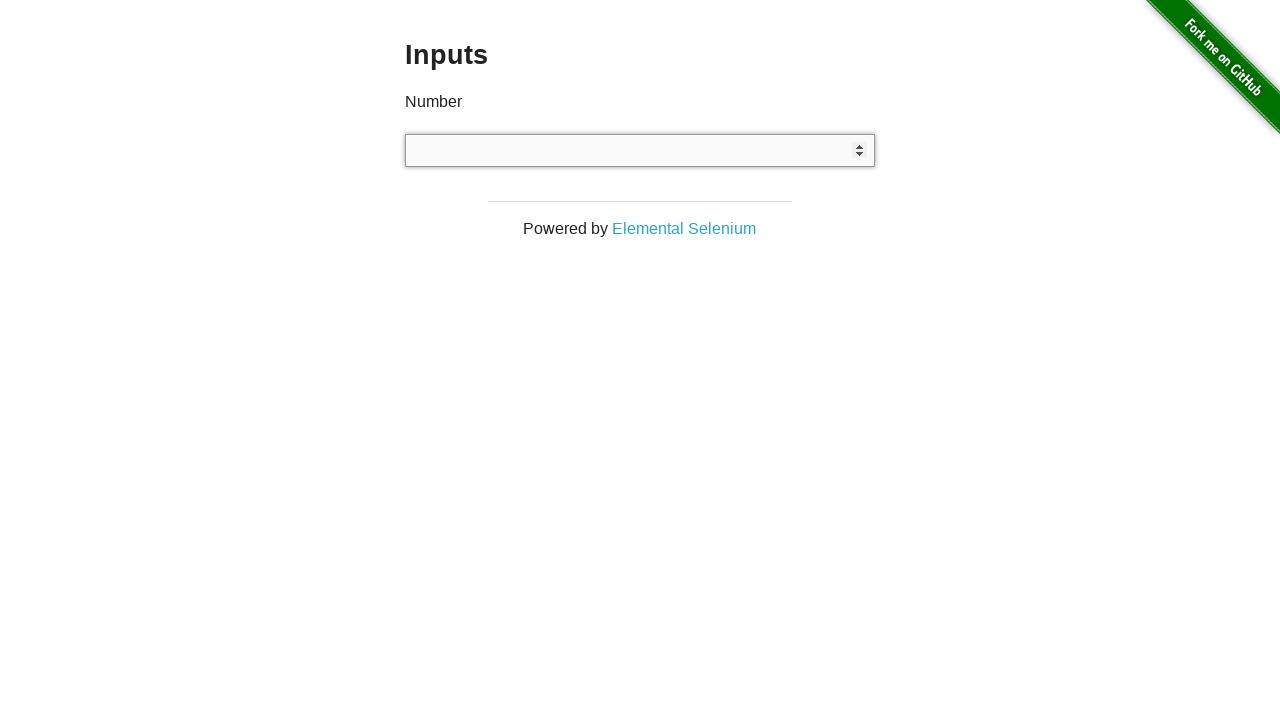

Cleared the input field after typing 'G' on input
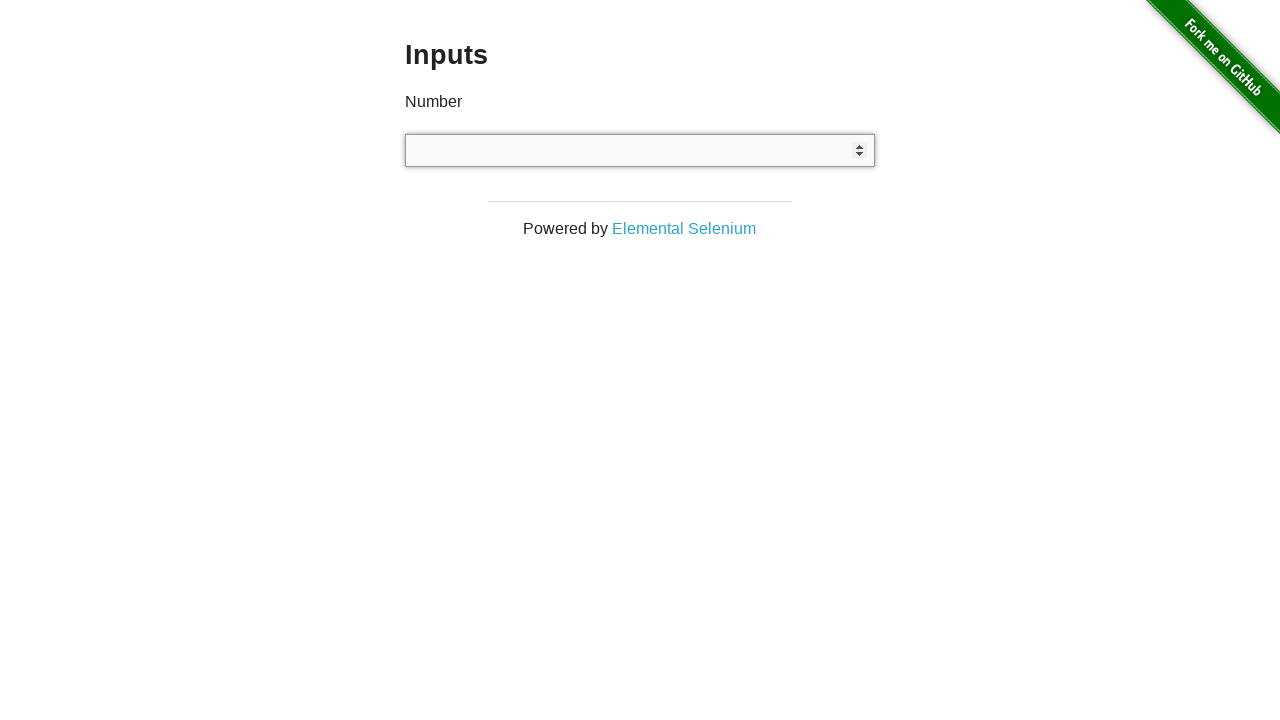

Typed letter 'H' into the number input field on input
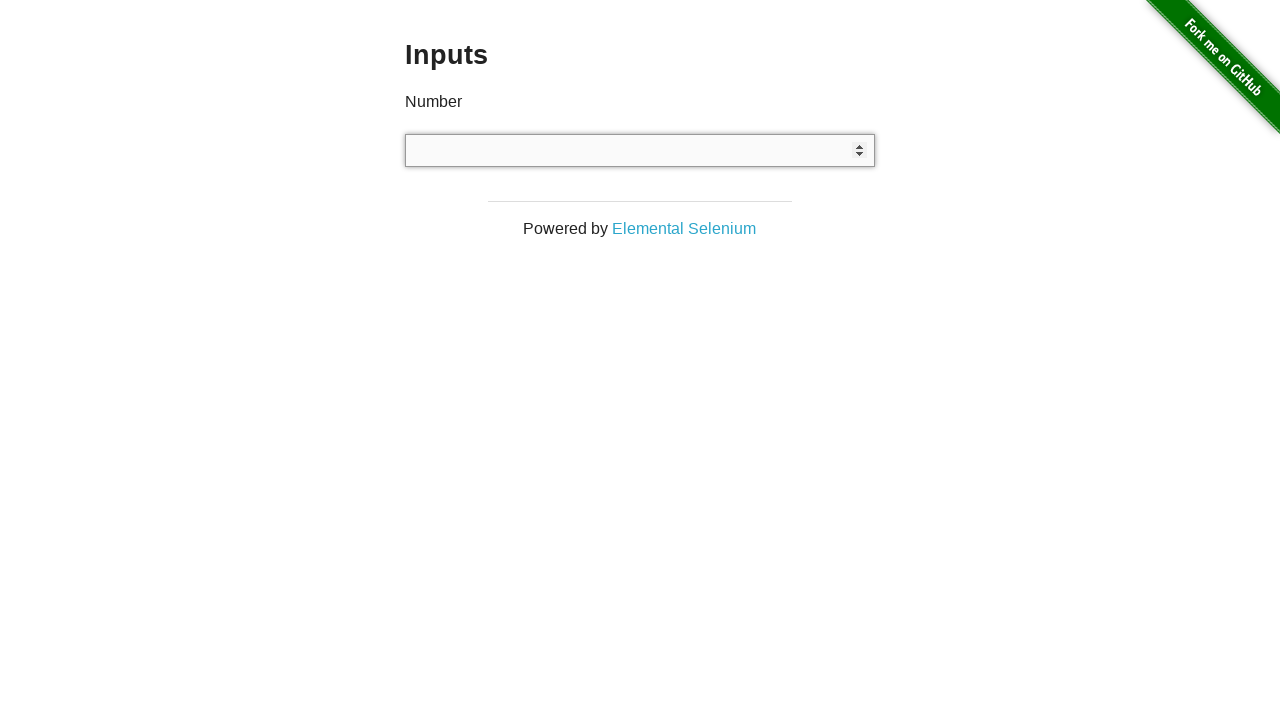

Cleared the input field after typing 'H' on input
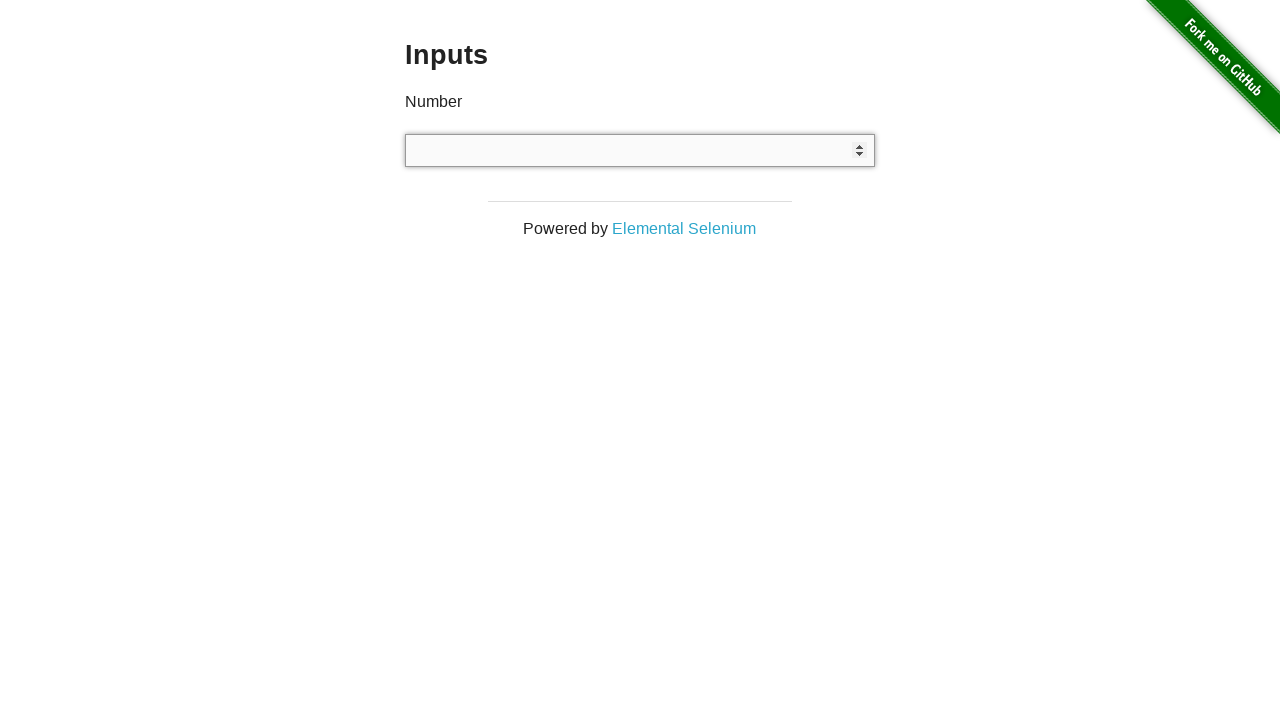

Typed letter 'I' into the number input field on input
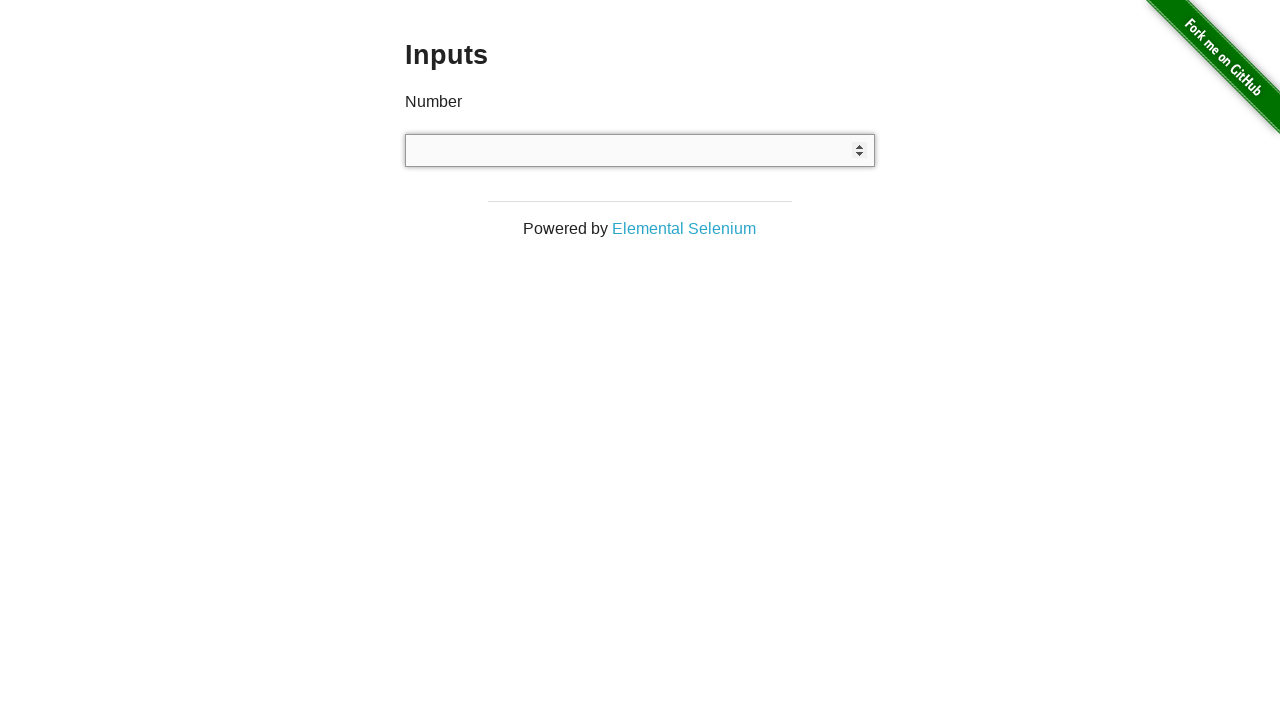

Cleared the input field after typing 'I' on input
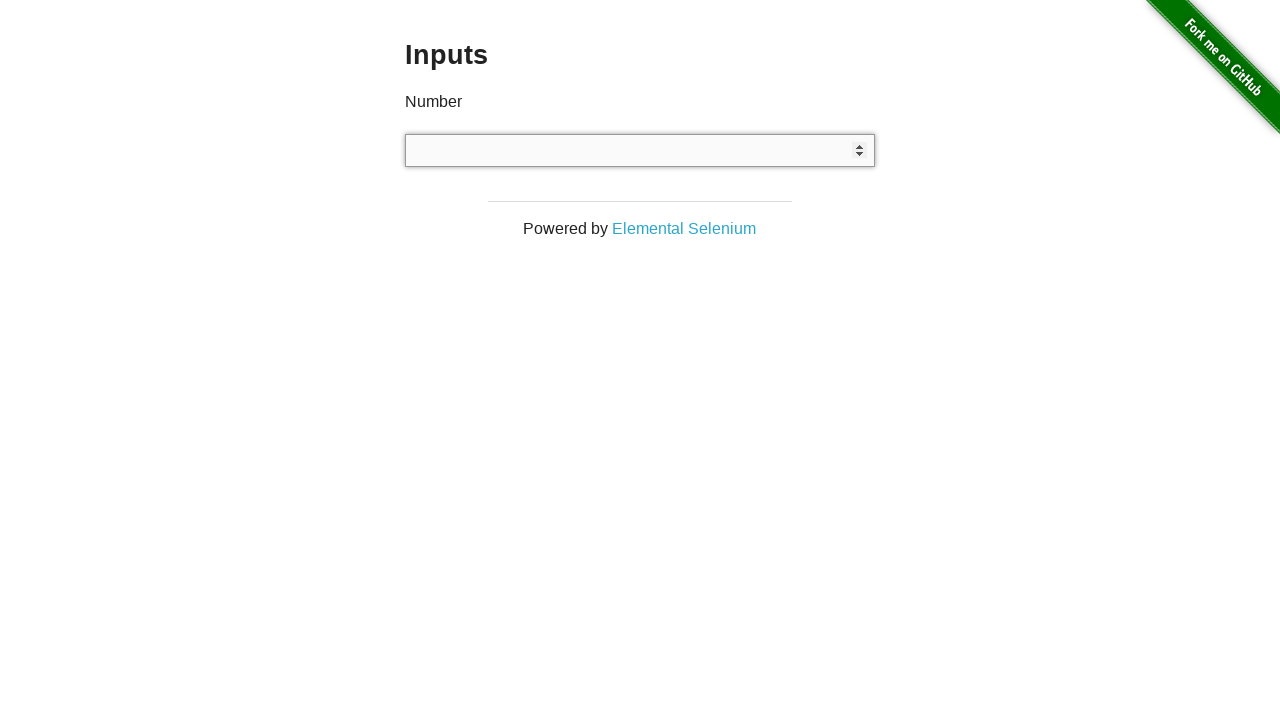

Typed letter 'J' into the number input field on input
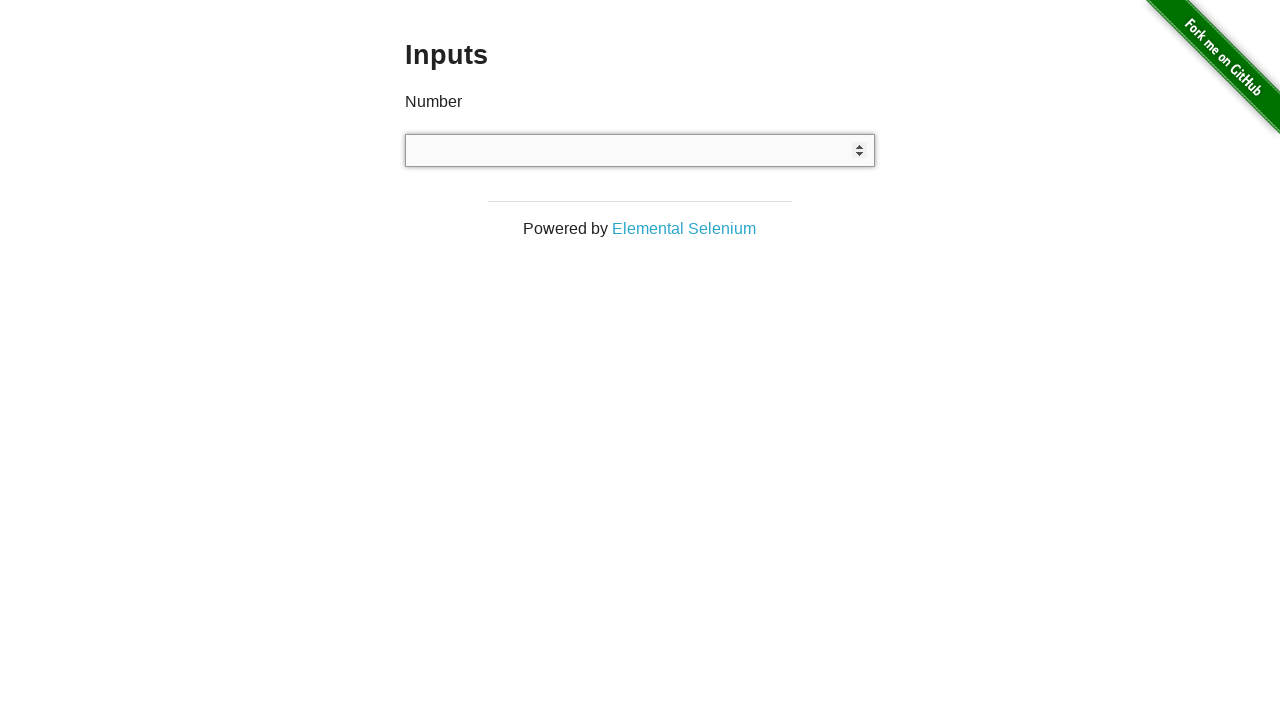

Cleared the input field after typing 'J' on input
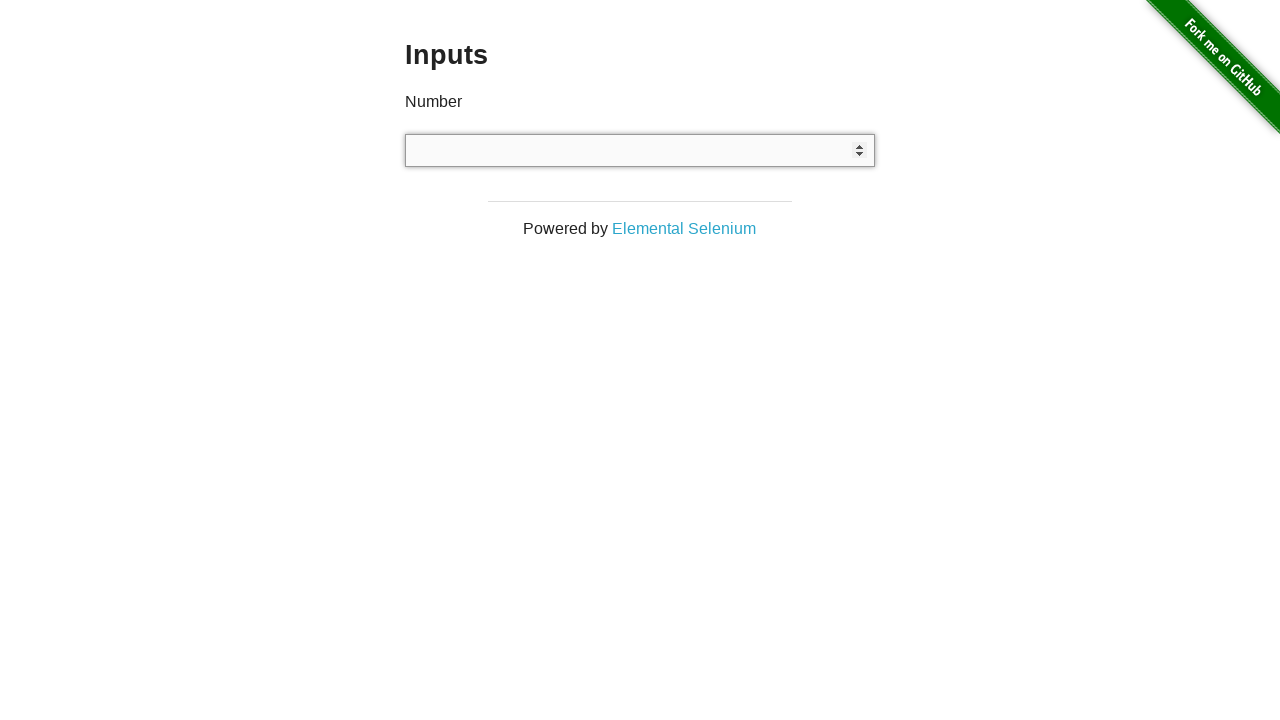

Typed letter 'K' into the number input field on input
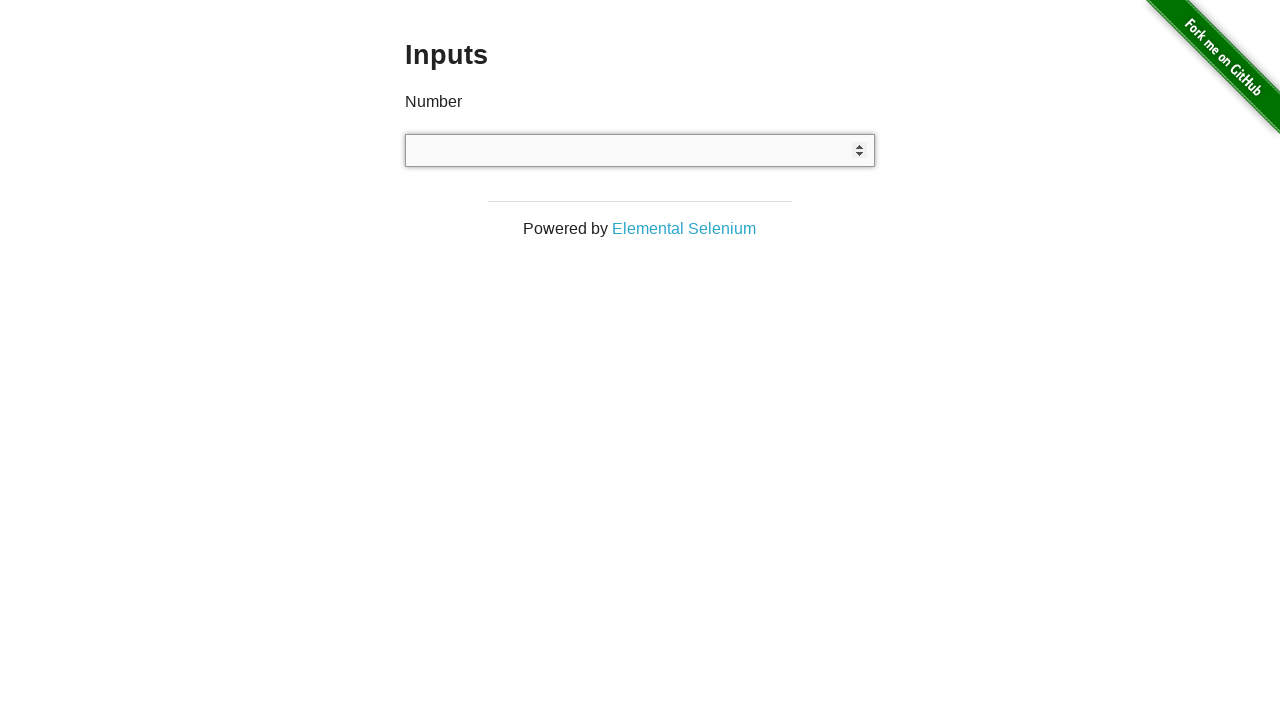

Cleared the input field after typing 'K' on input
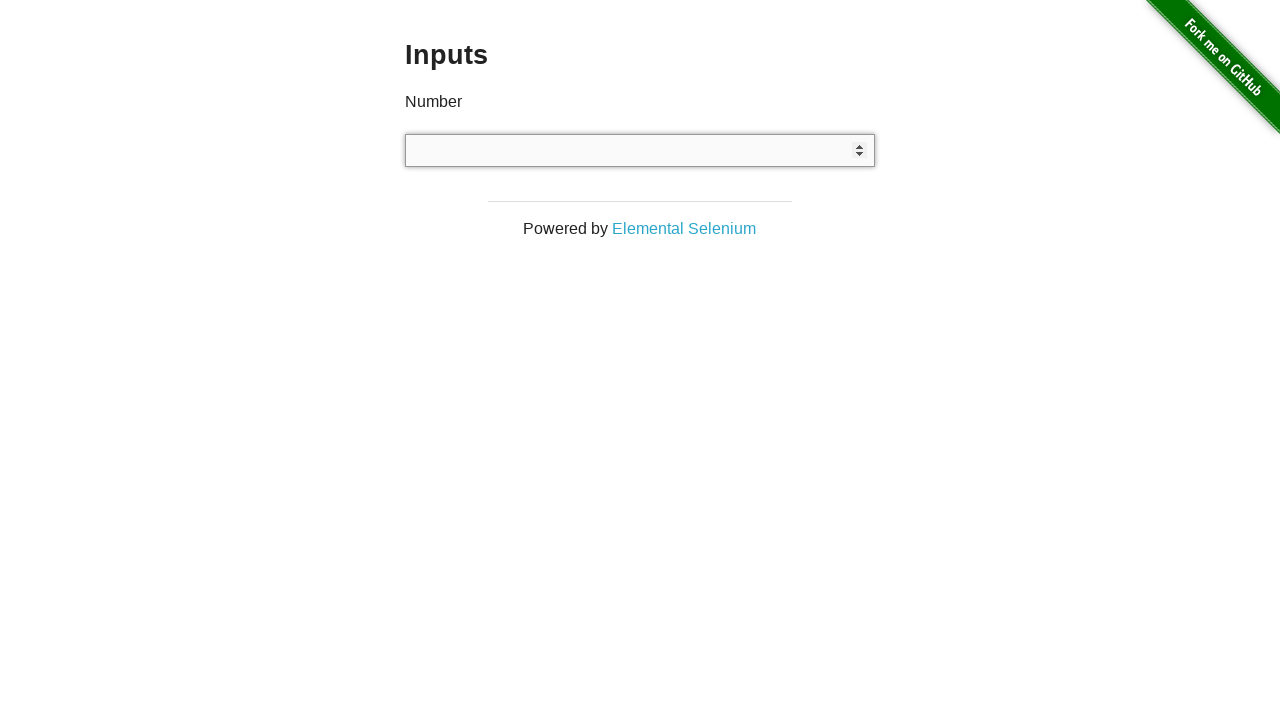

Typed letter 'L' into the number input field on input
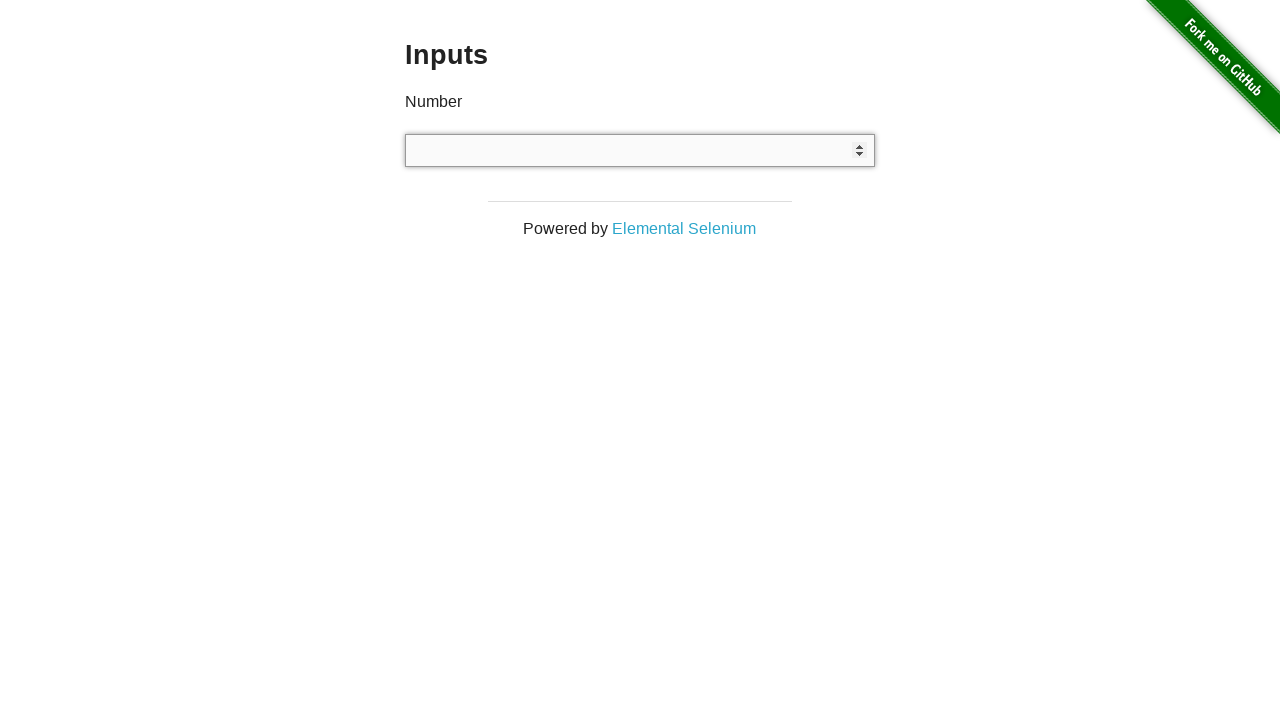

Cleared the input field after typing 'L' on input
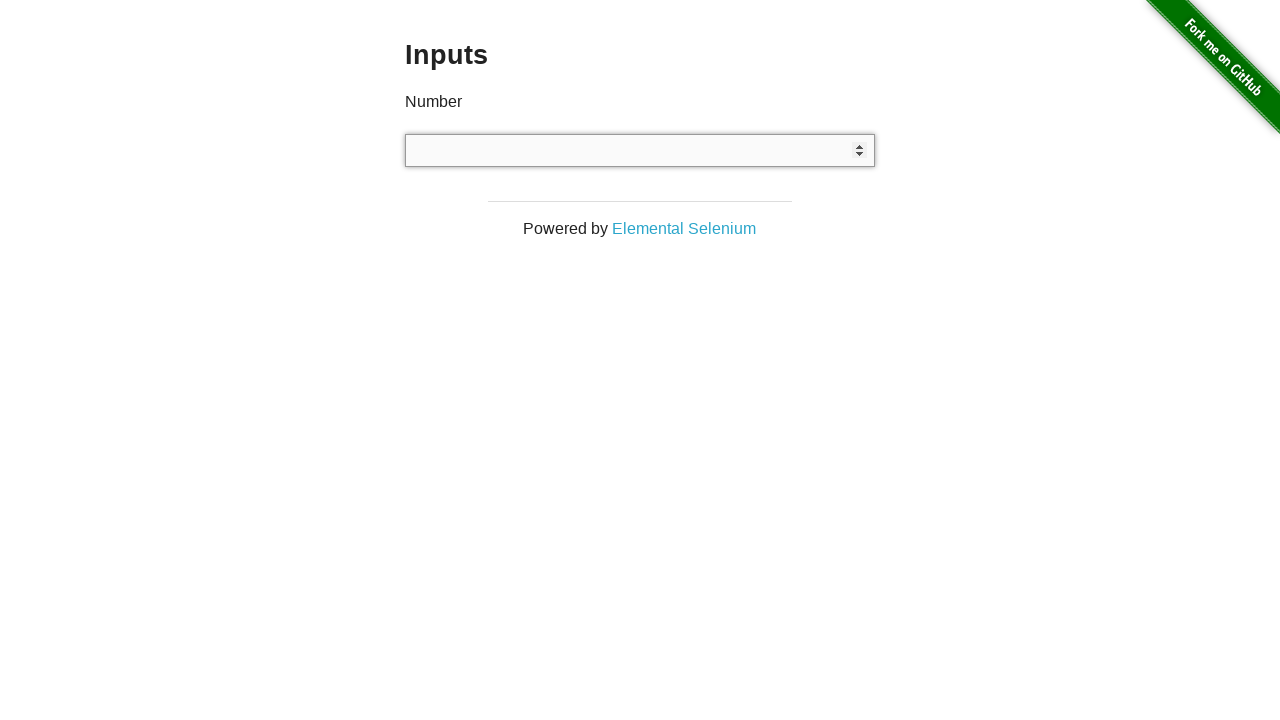

Typed letter 'M' into the number input field on input
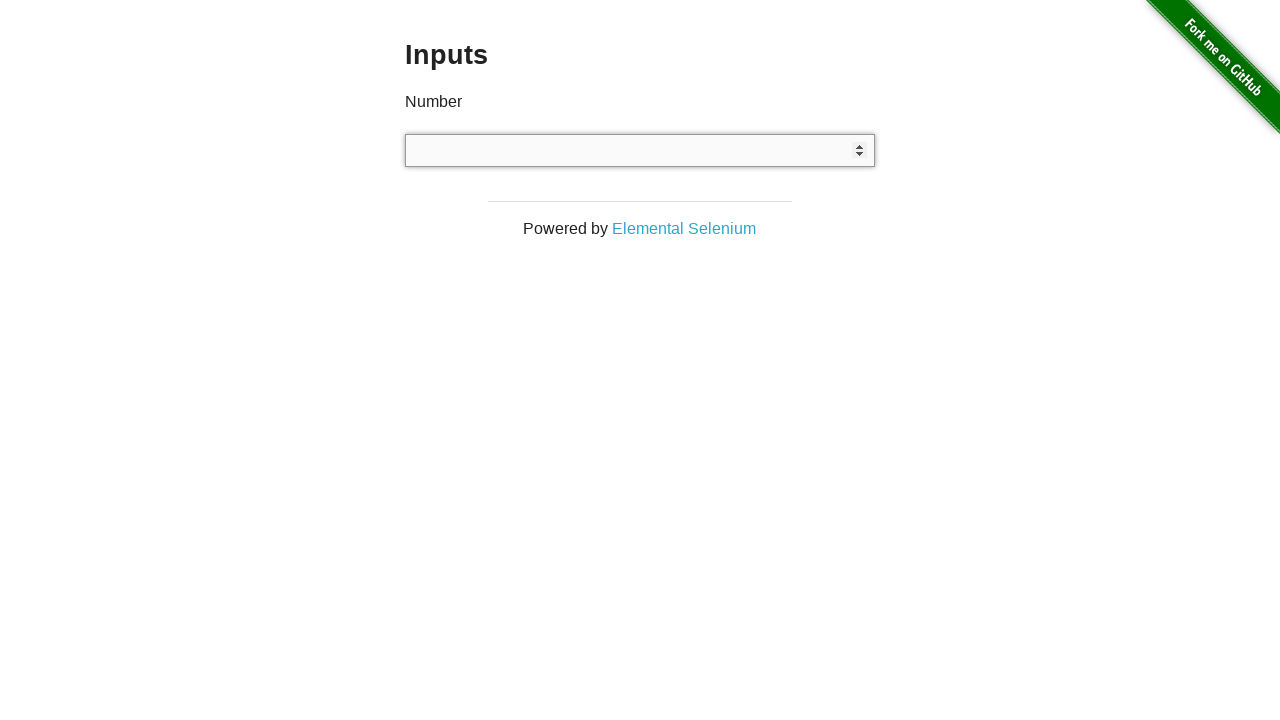

Cleared the input field after typing 'M' on input
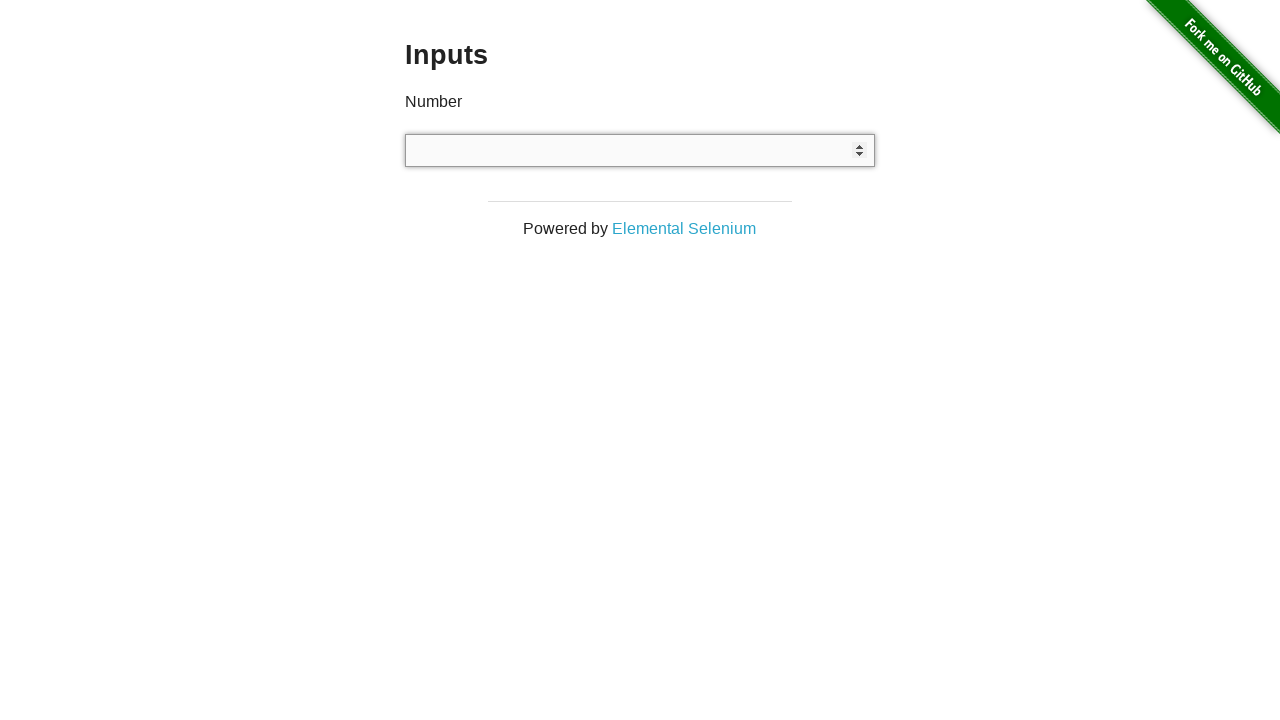

Typed letter 'N' into the number input field on input
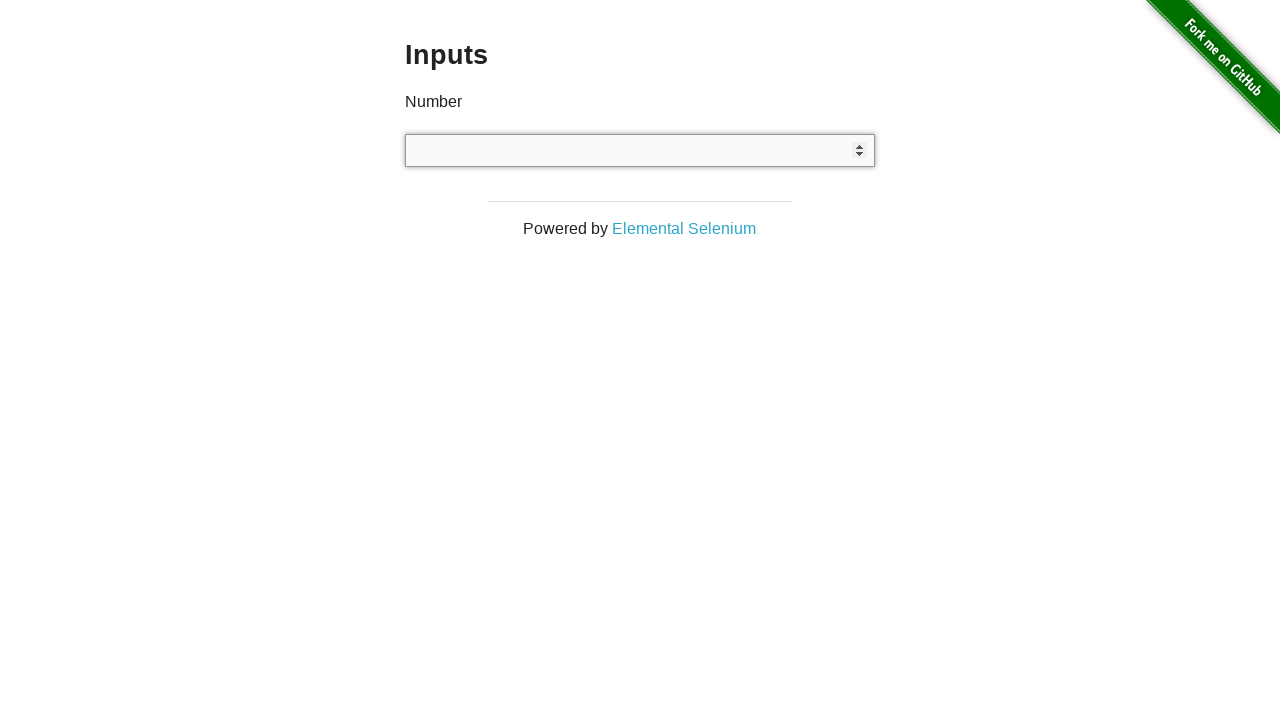

Cleared the input field after typing 'N' on input
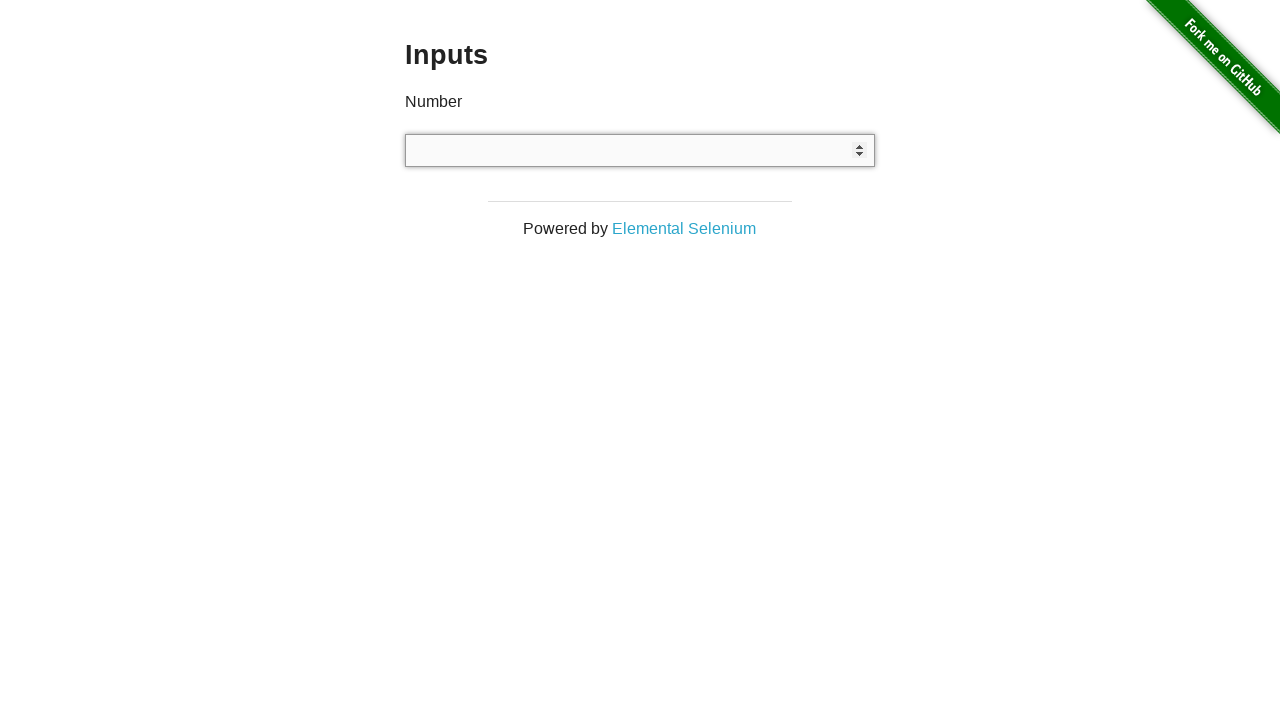

Typed letter 'O' into the number input field on input
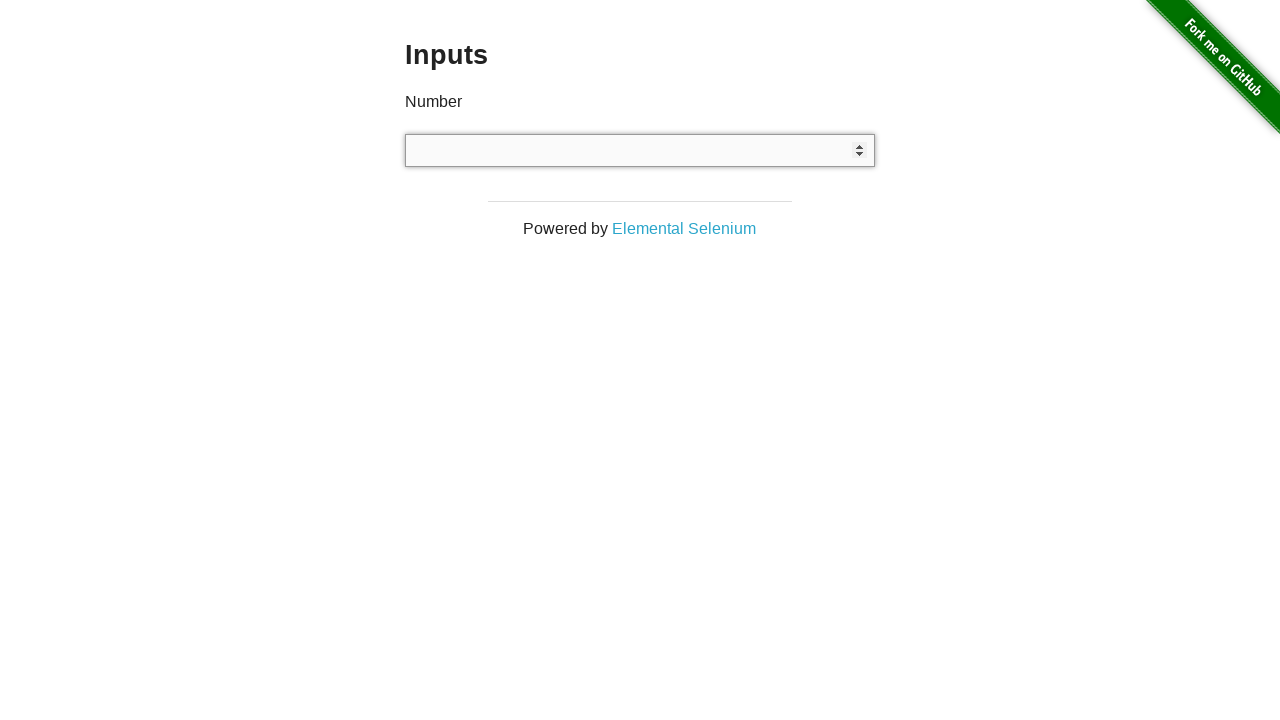

Cleared the input field after typing 'O' on input
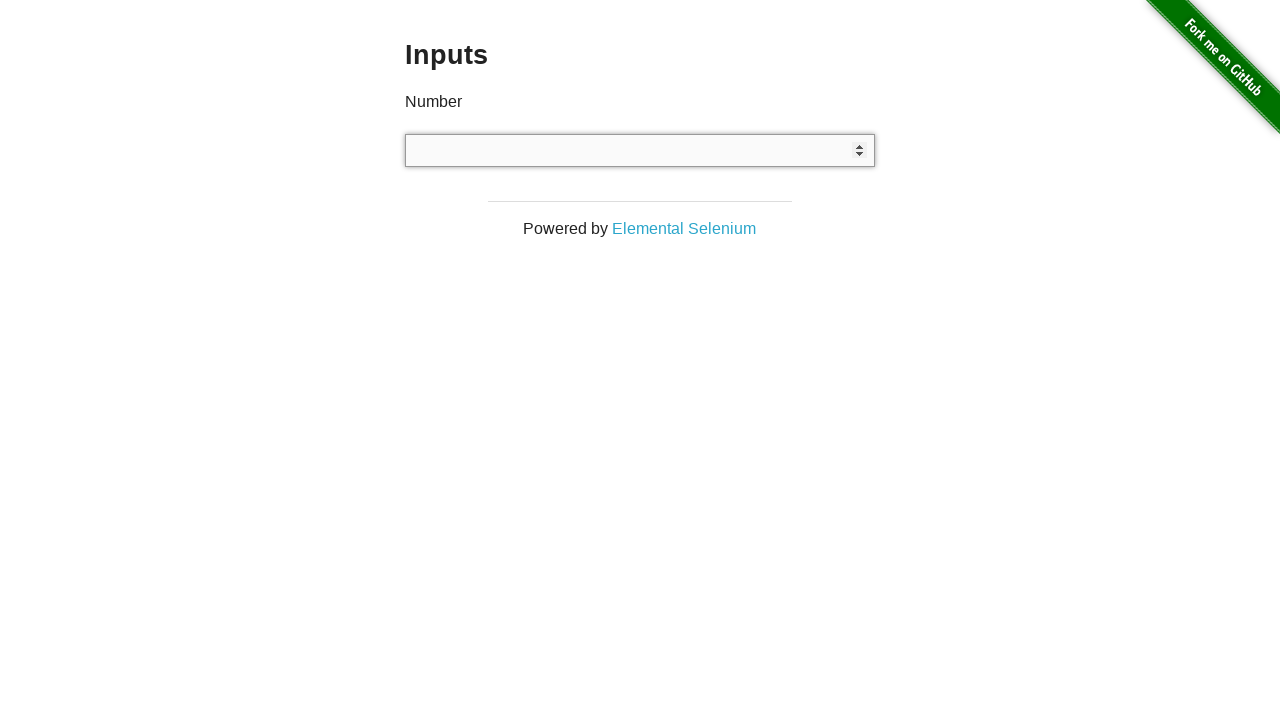

Typed letter 'P' into the number input field on input
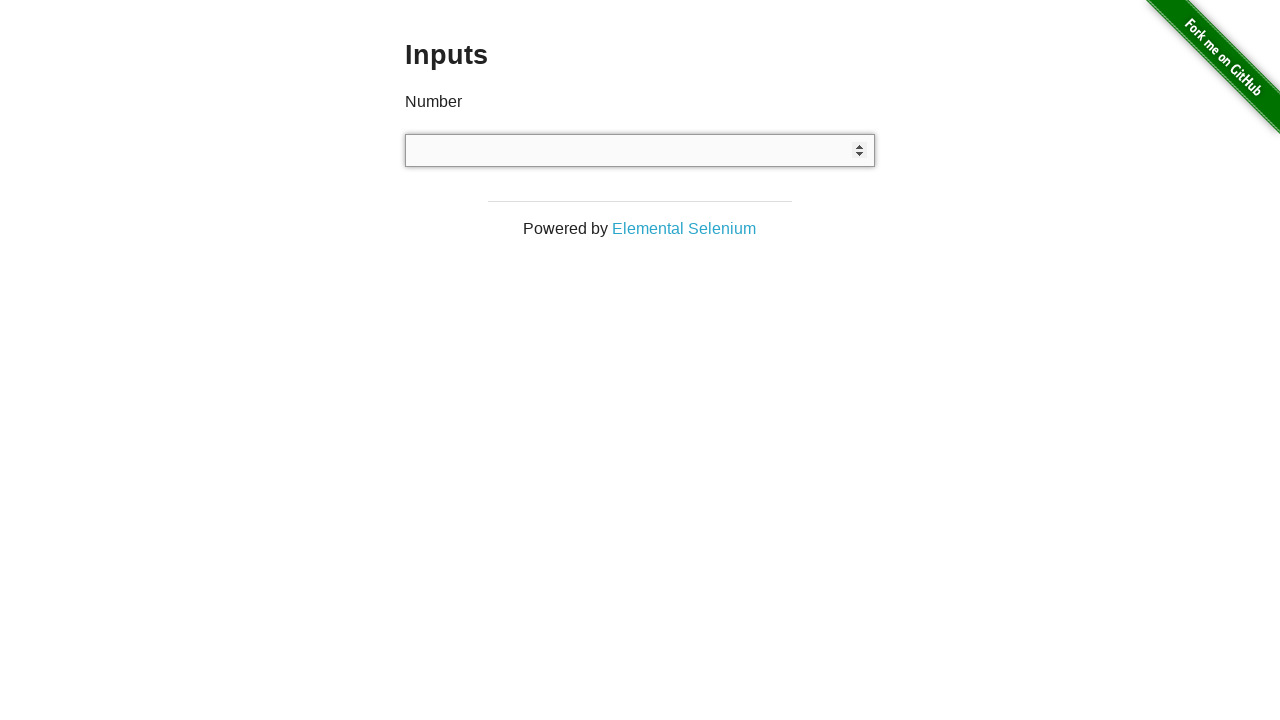

Cleared the input field after typing 'P' on input
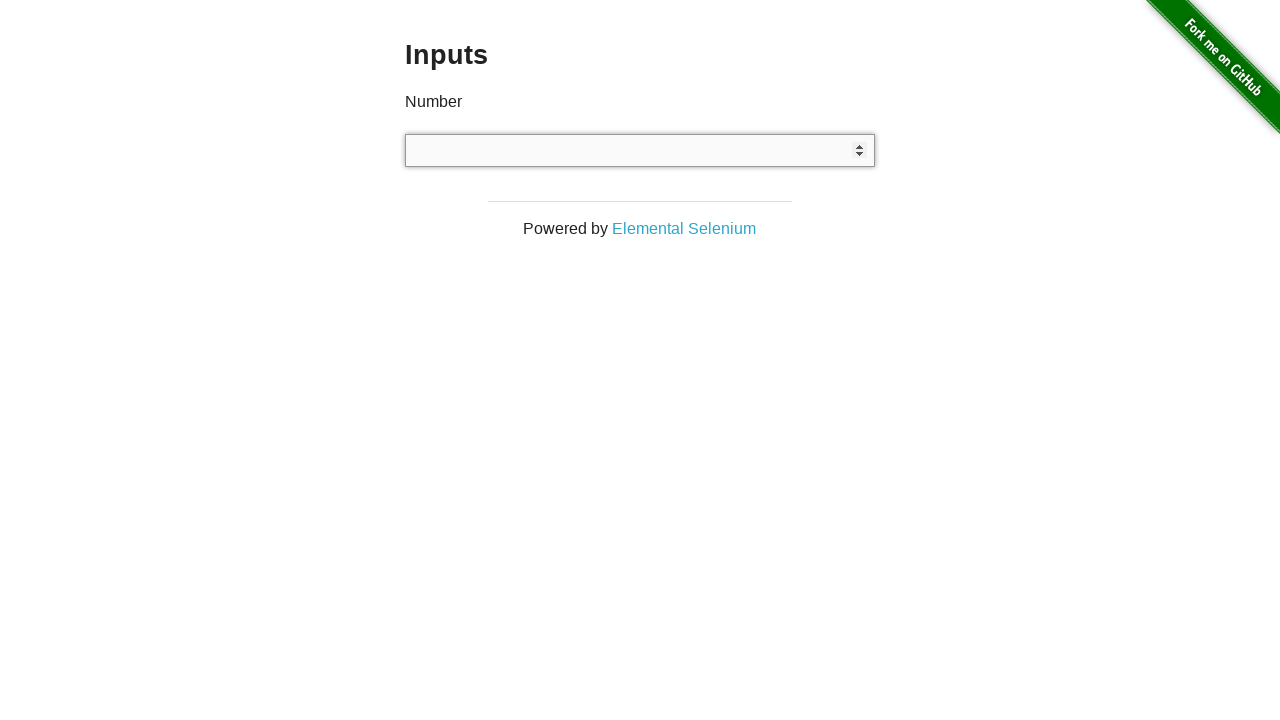

Typed letter 'Q' into the number input field on input
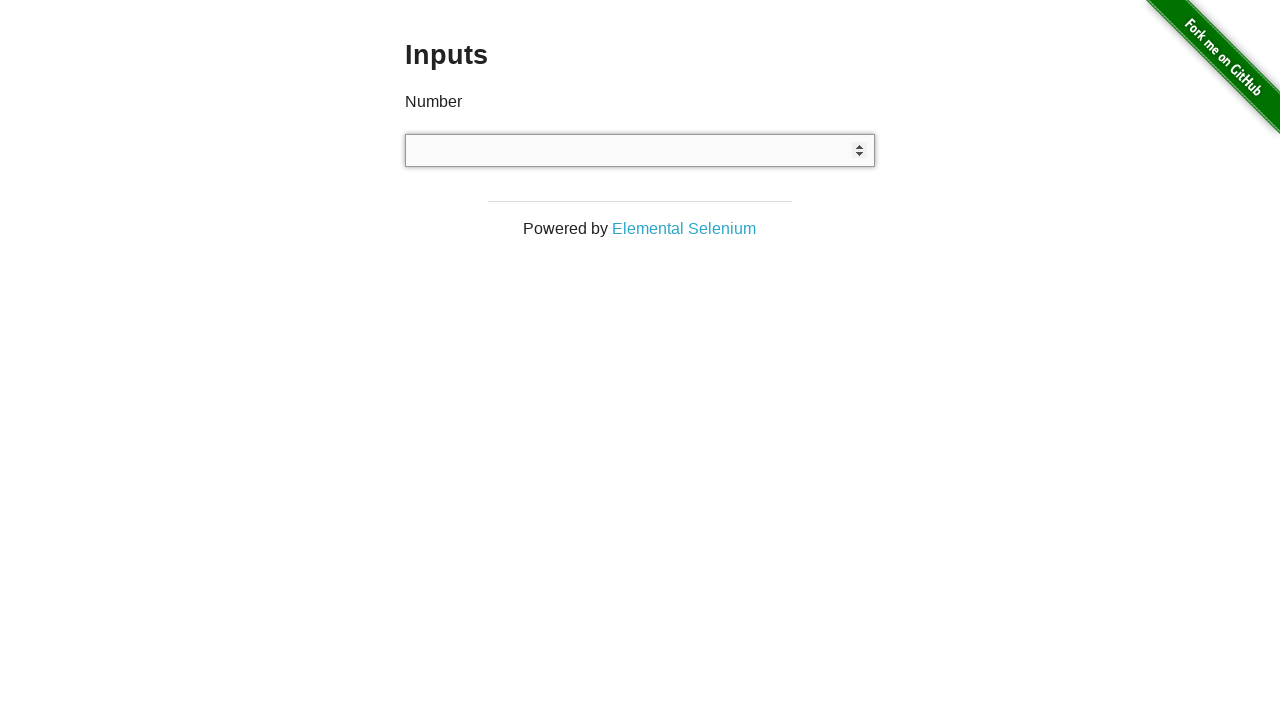

Cleared the input field after typing 'Q' on input
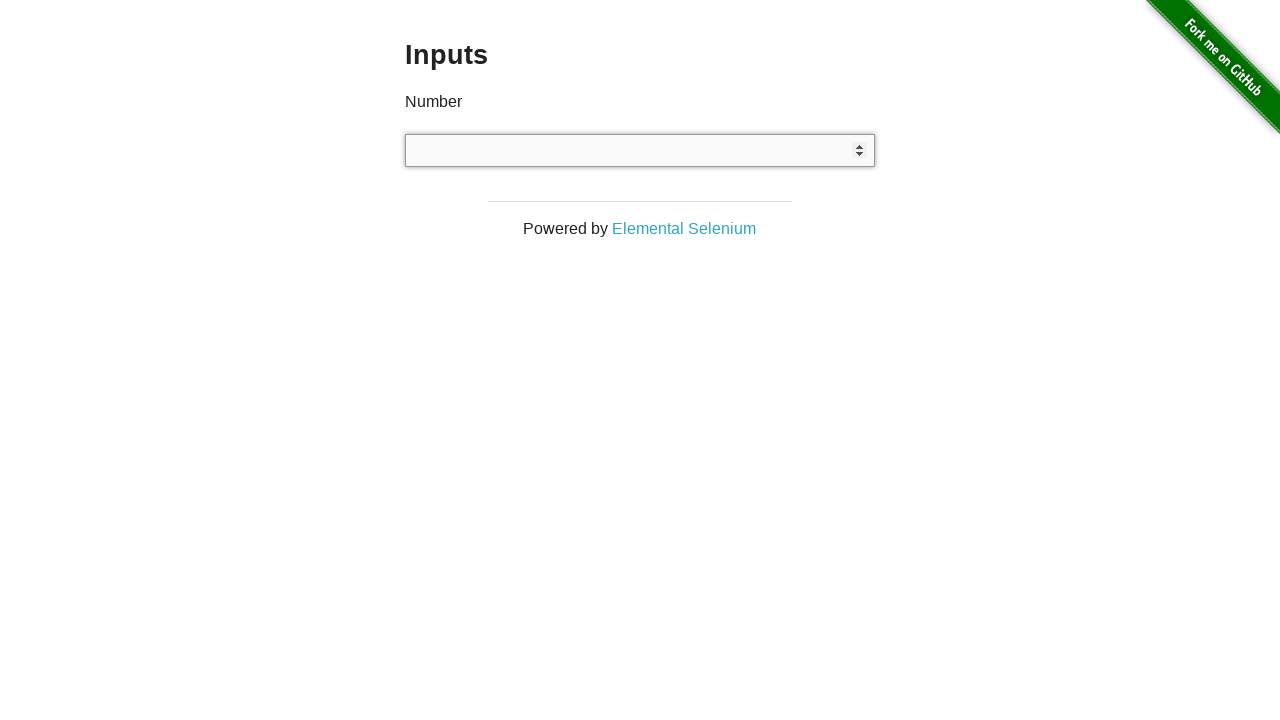

Typed letter 'R' into the number input field on input
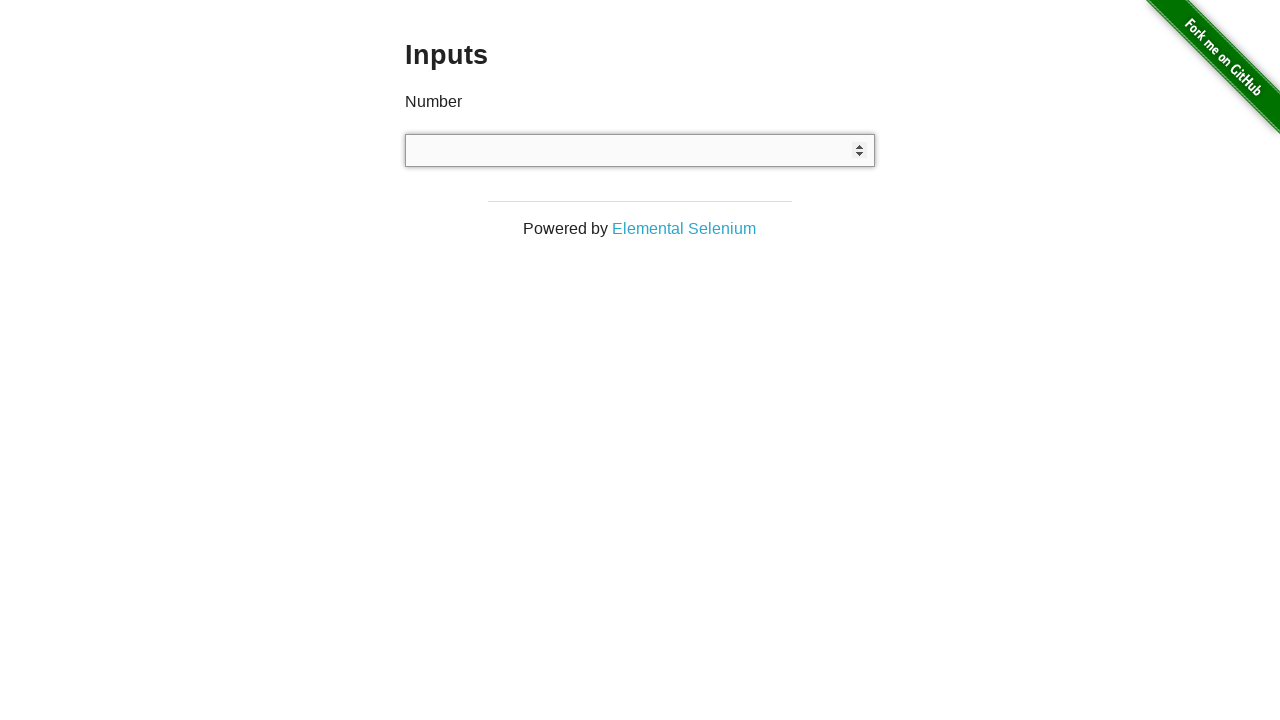

Cleared the input field after typing 'R' on input
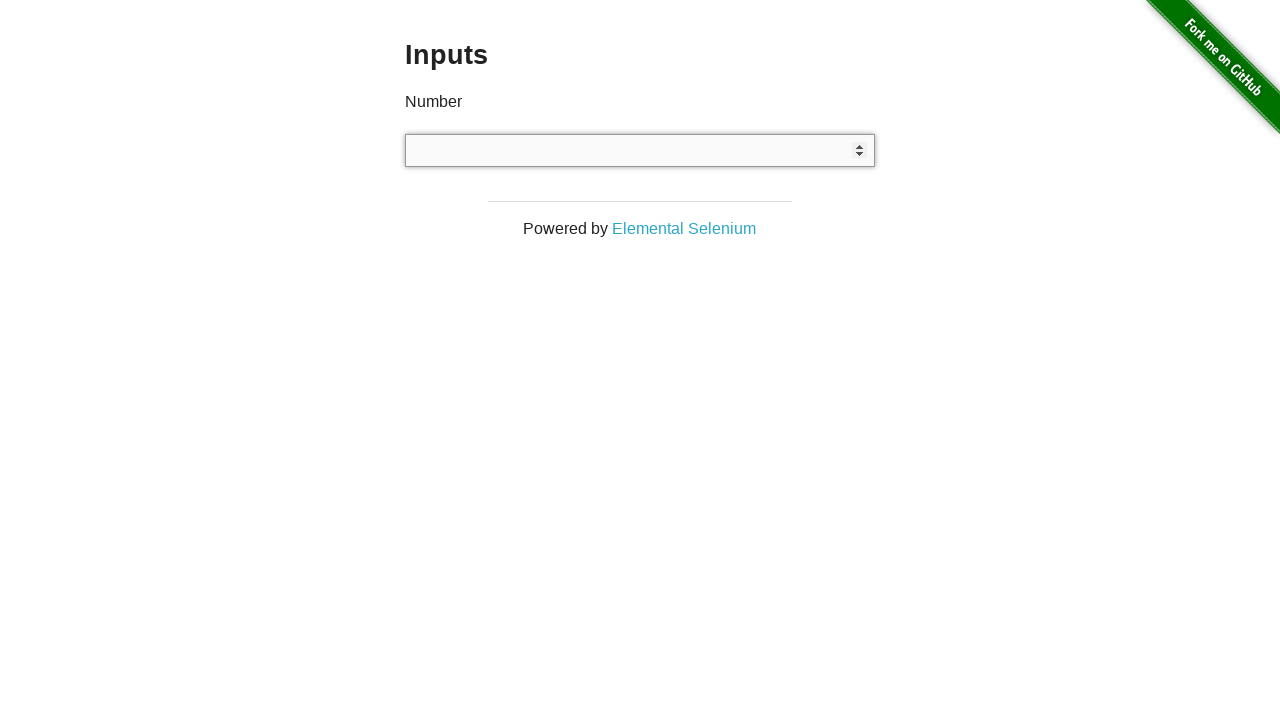

Typed letter 'S' into the number input field on input
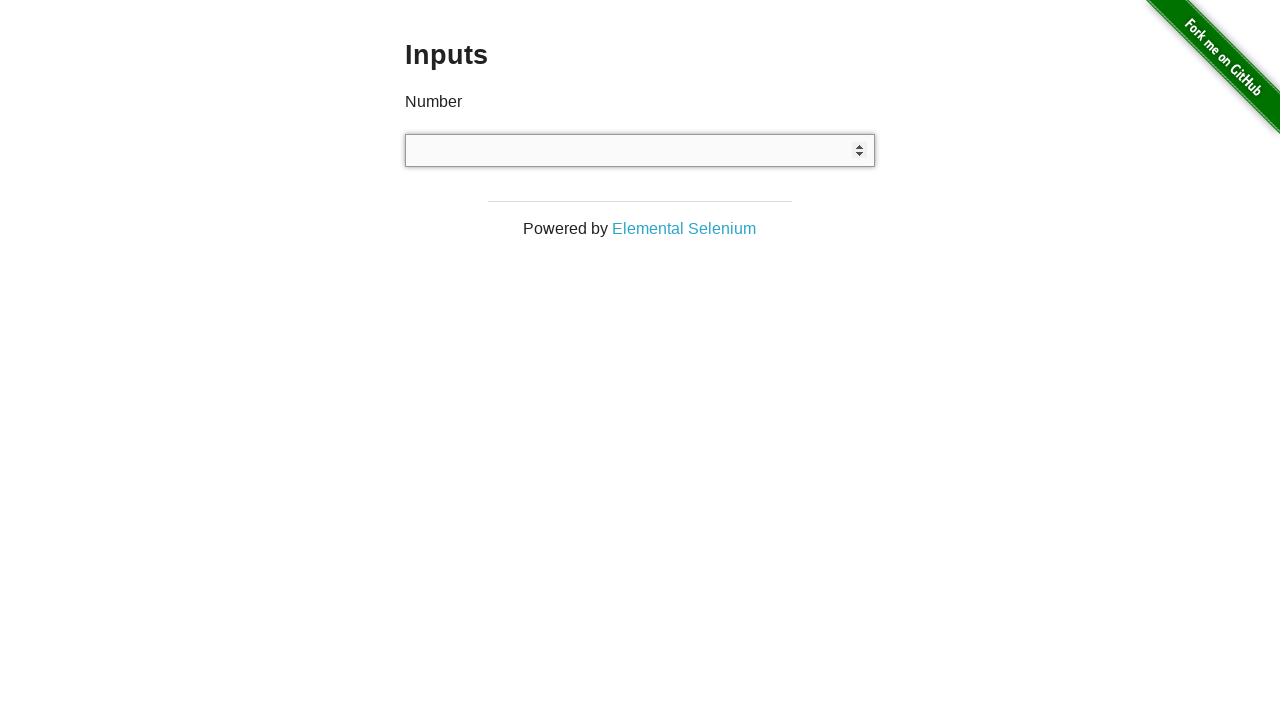

Cleared the input field after typing 'S' on input
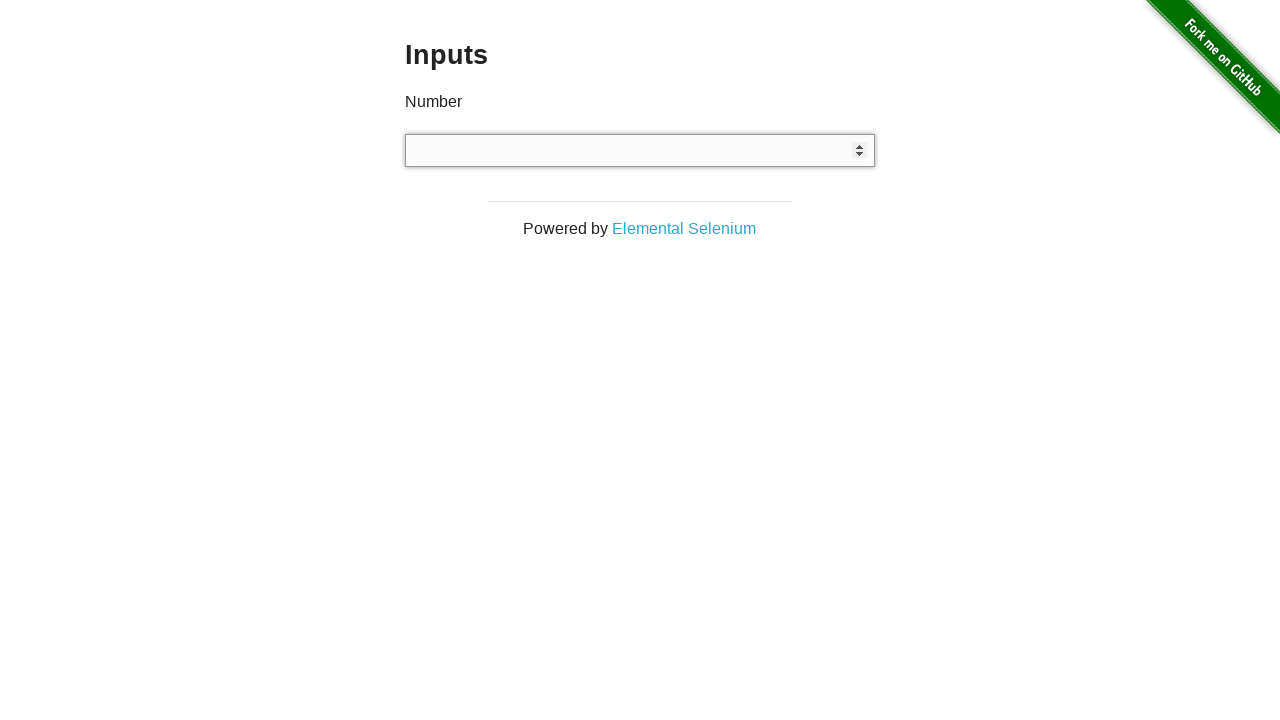

Typed letter 'T' into the number input field on input
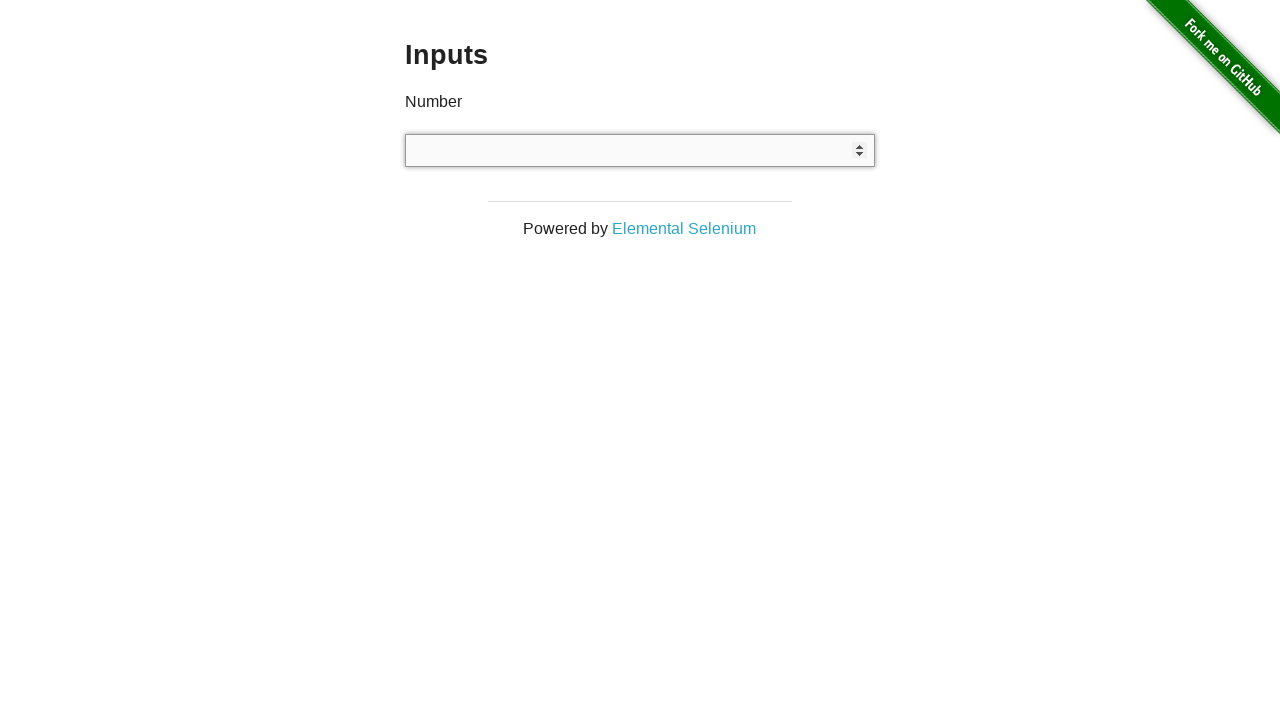

Cleared the input field after typing 'T' on input
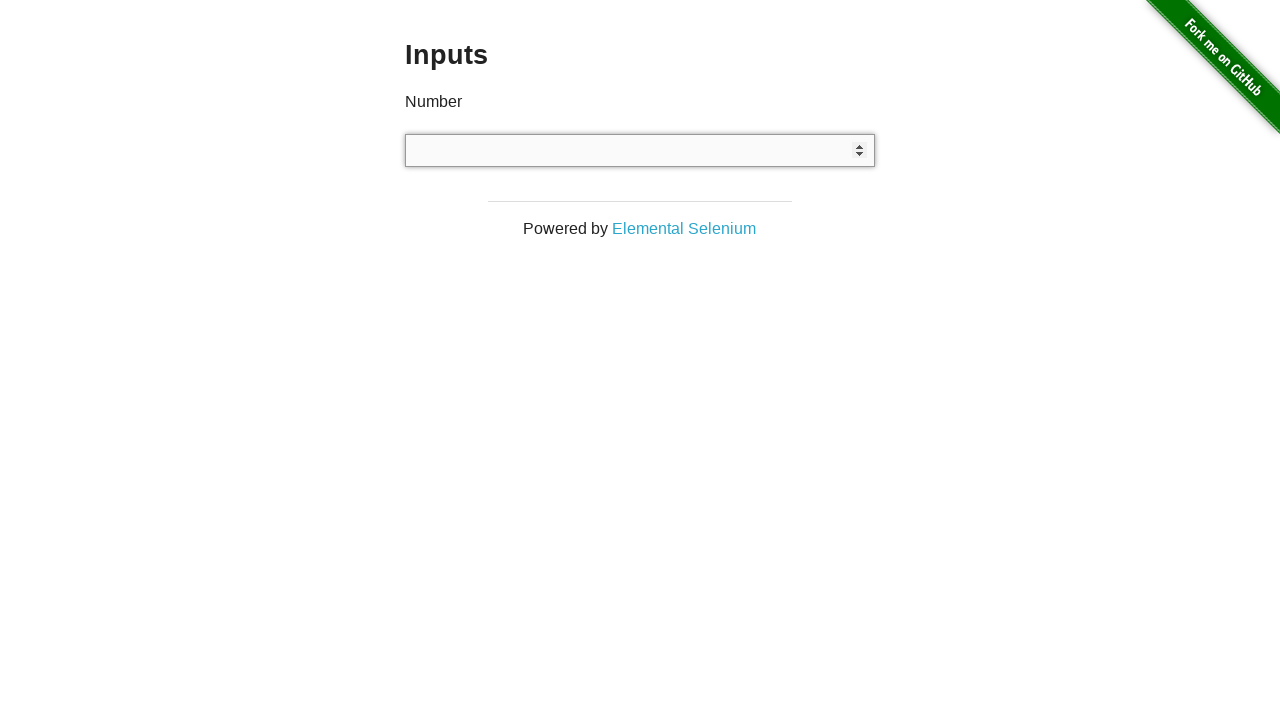

Typed letter 'U' into the number input field on input
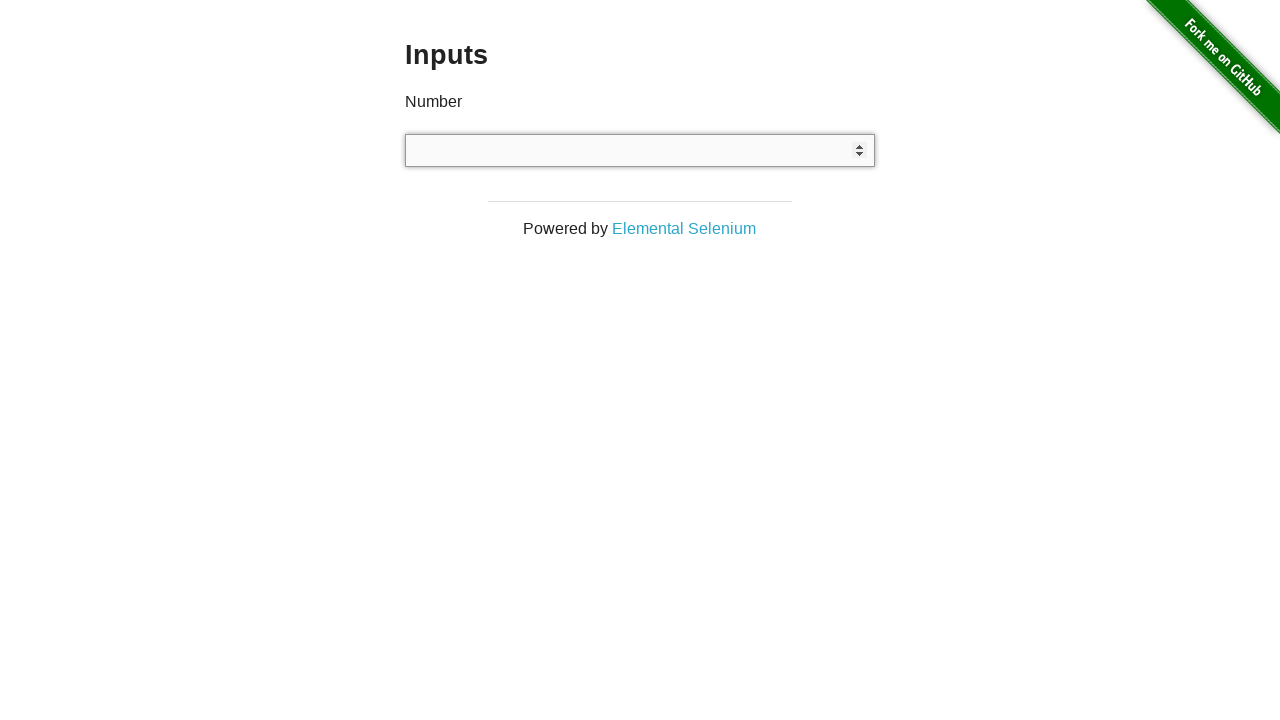

Cleared the input field after typing 'U' on input
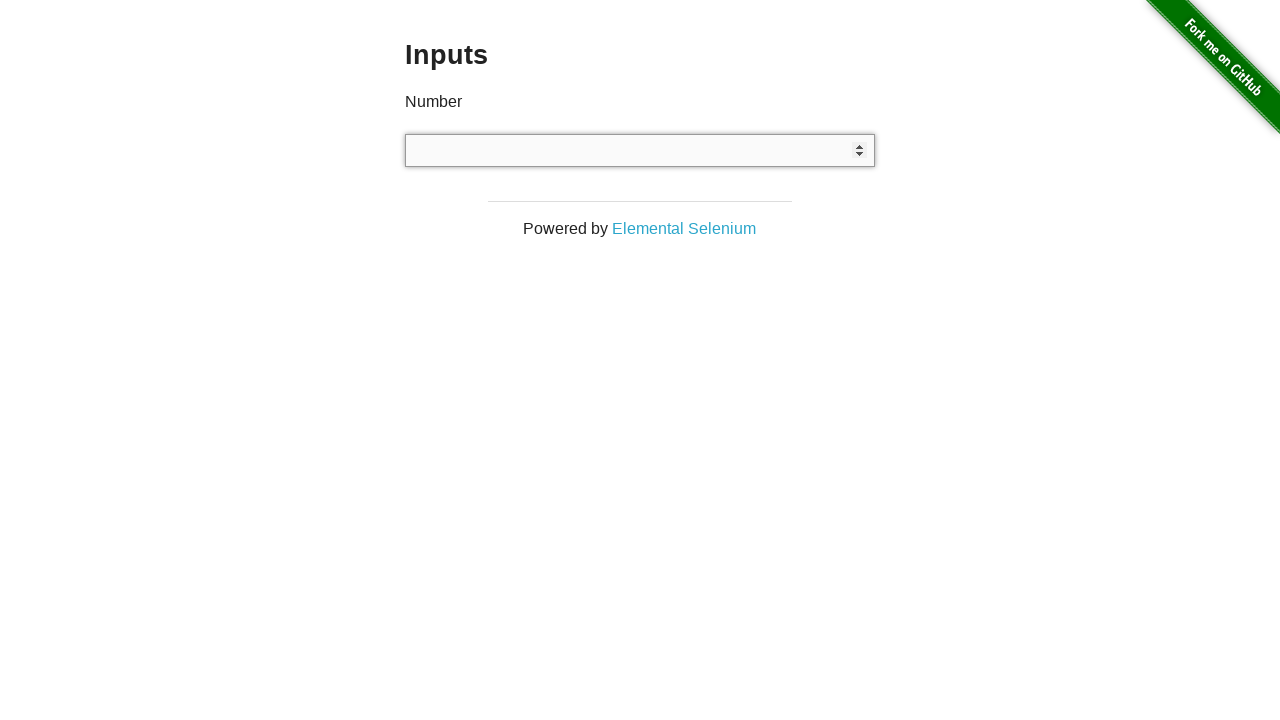

Typed letter 'V' into the number input field on input
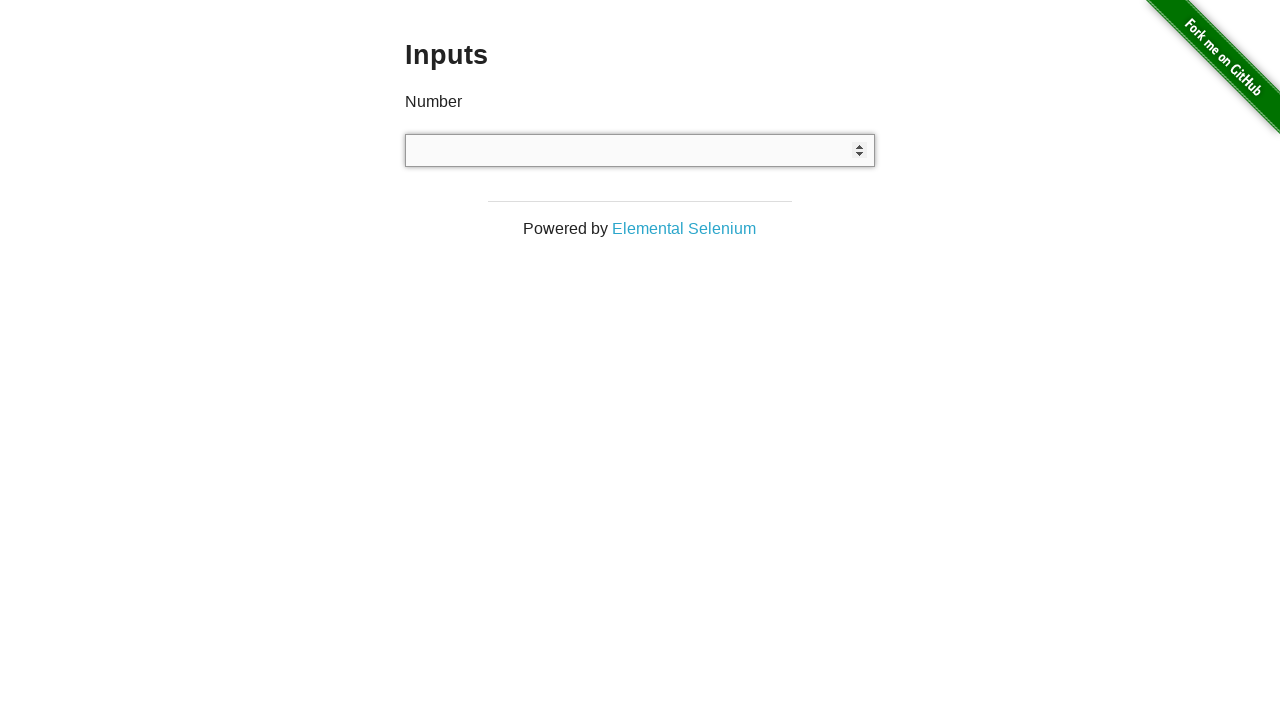

Cleared the input field after typing 'V' on input
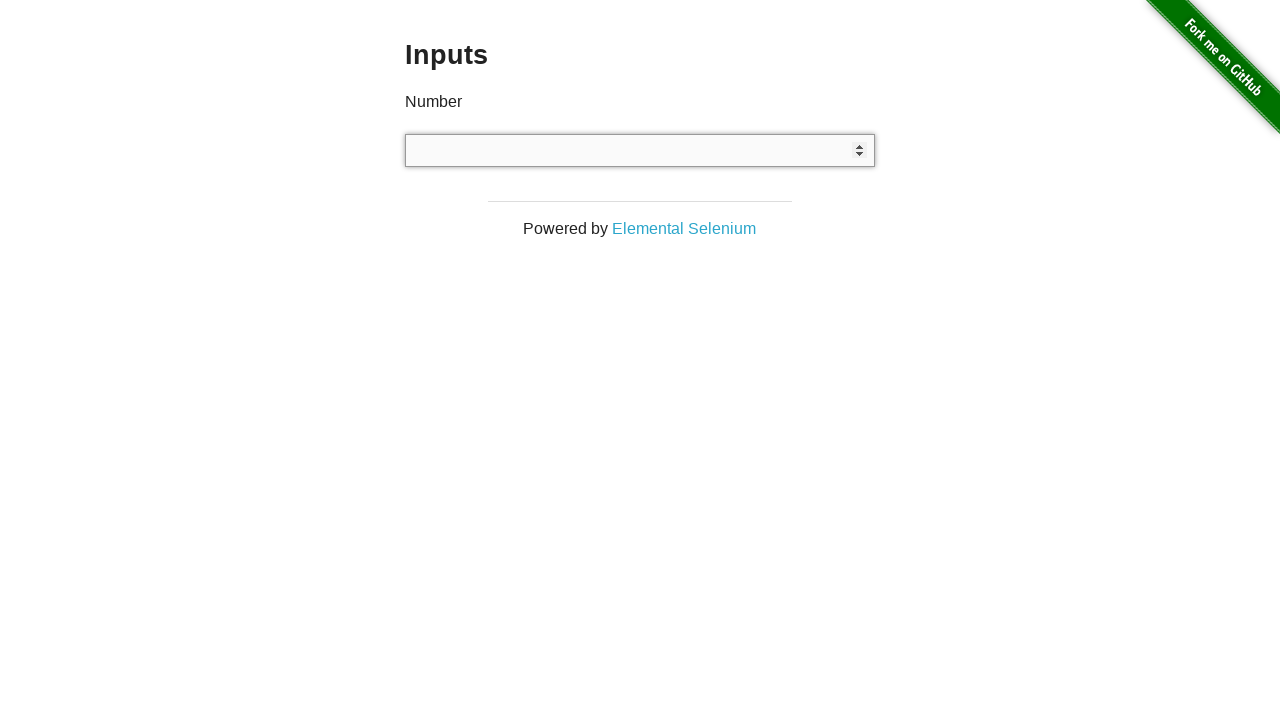

Typed letter 'W' into the number input field on input
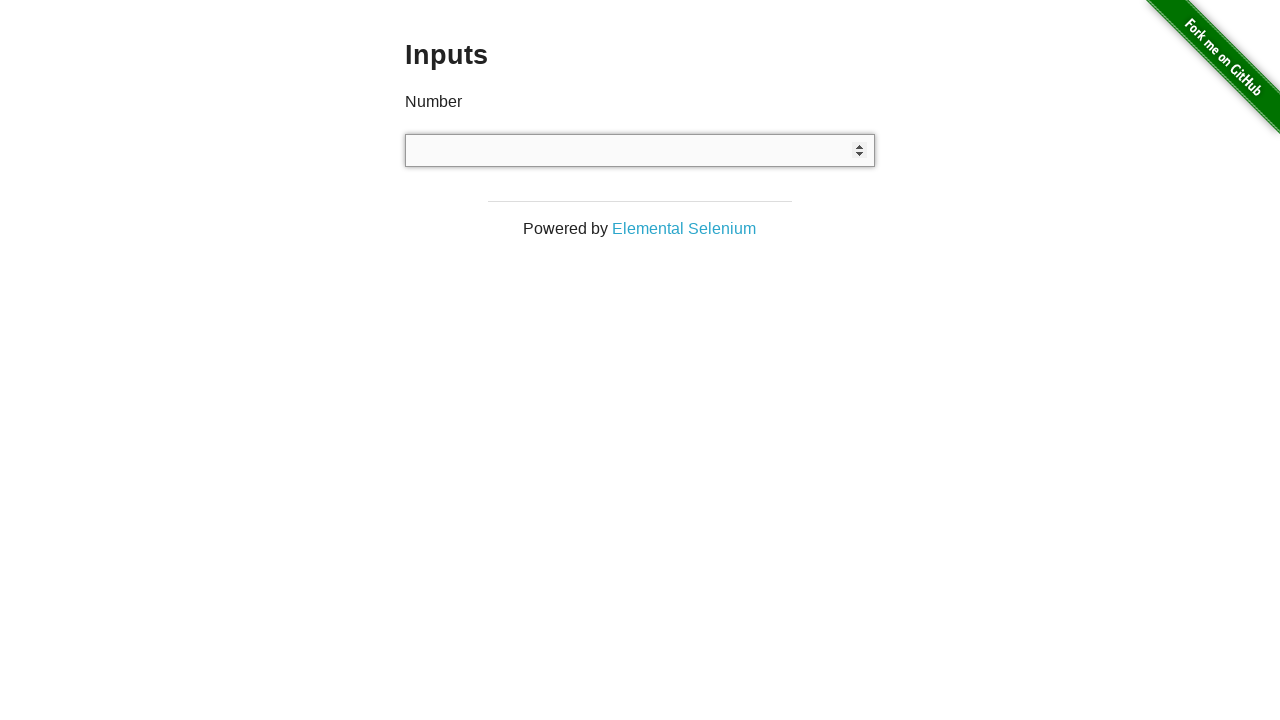

Cleared the input field after typing 'W' on input
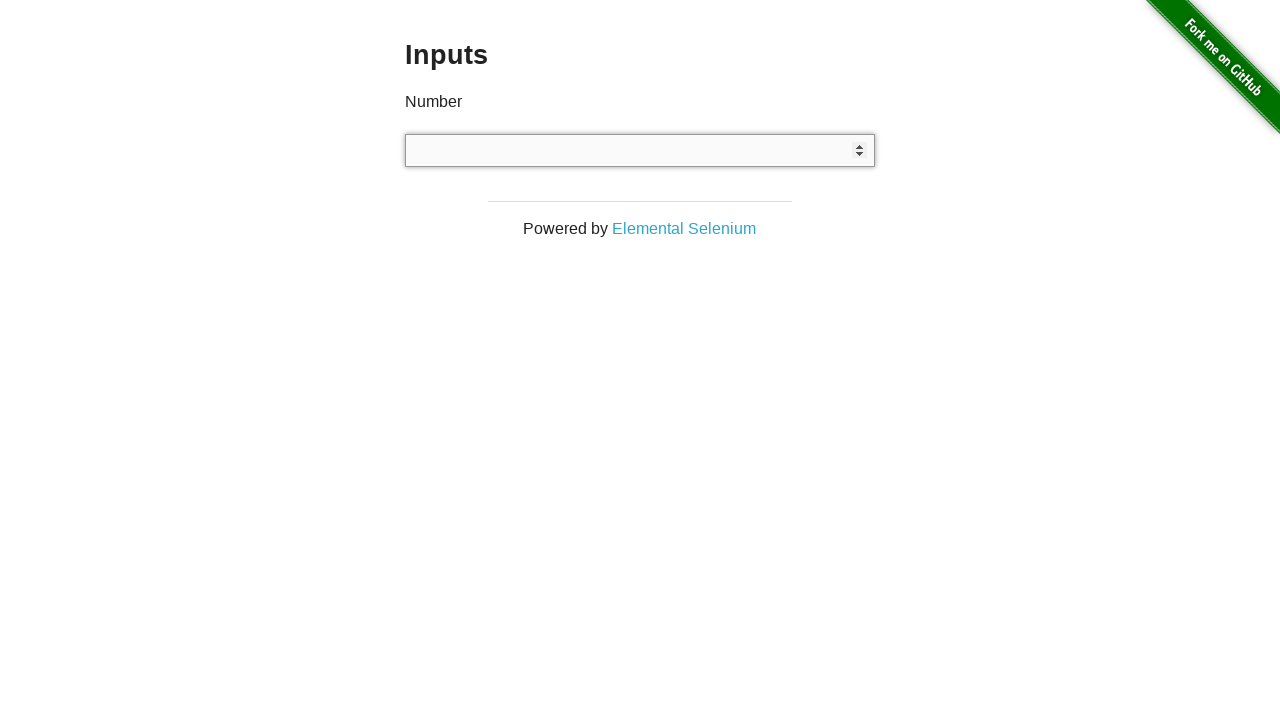

Typed letter 'X' into the number input field on input
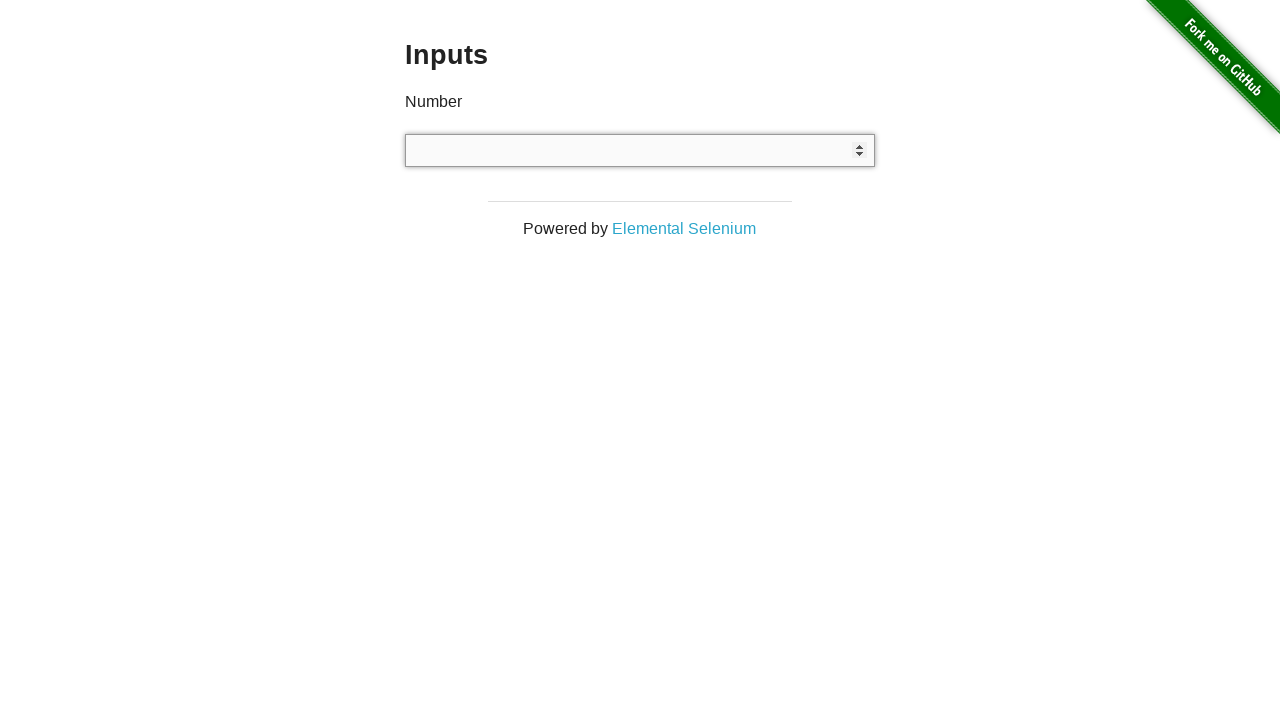

Cleared the input field after typing 'X' on input
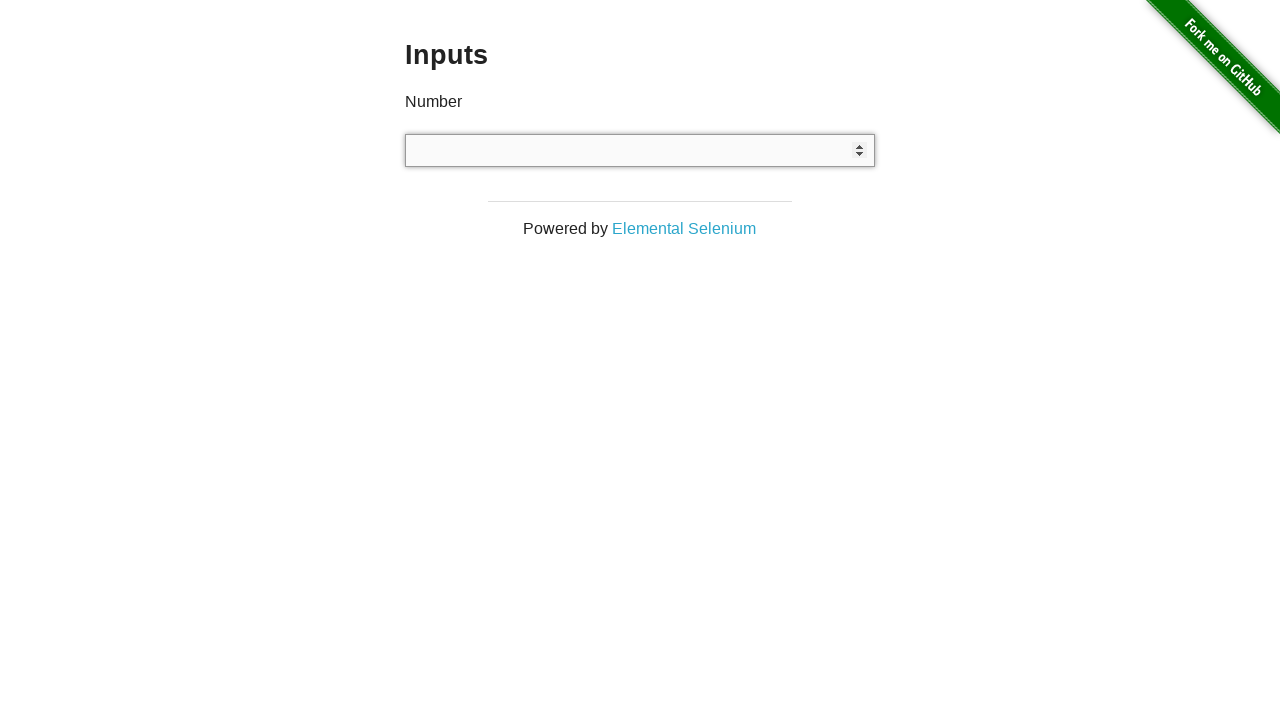

Typed letter 'Y' into the number input field on input
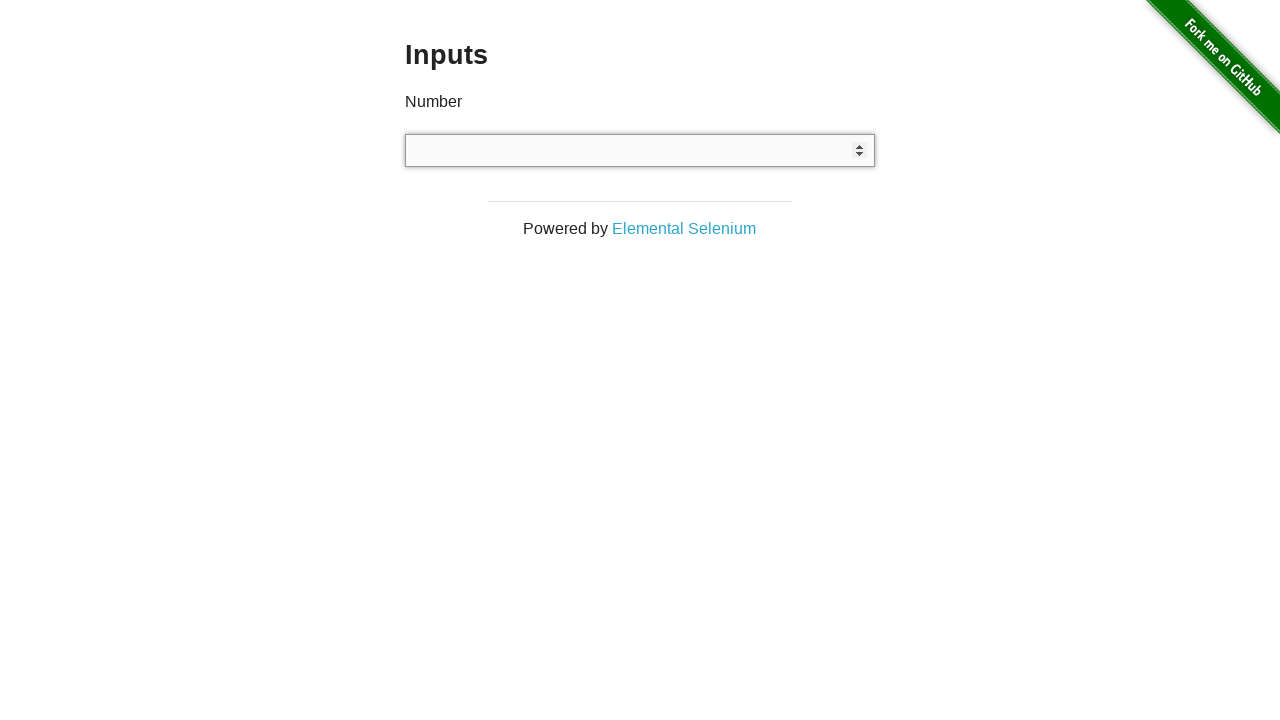

Cleared the input field after typing 'Y' on input
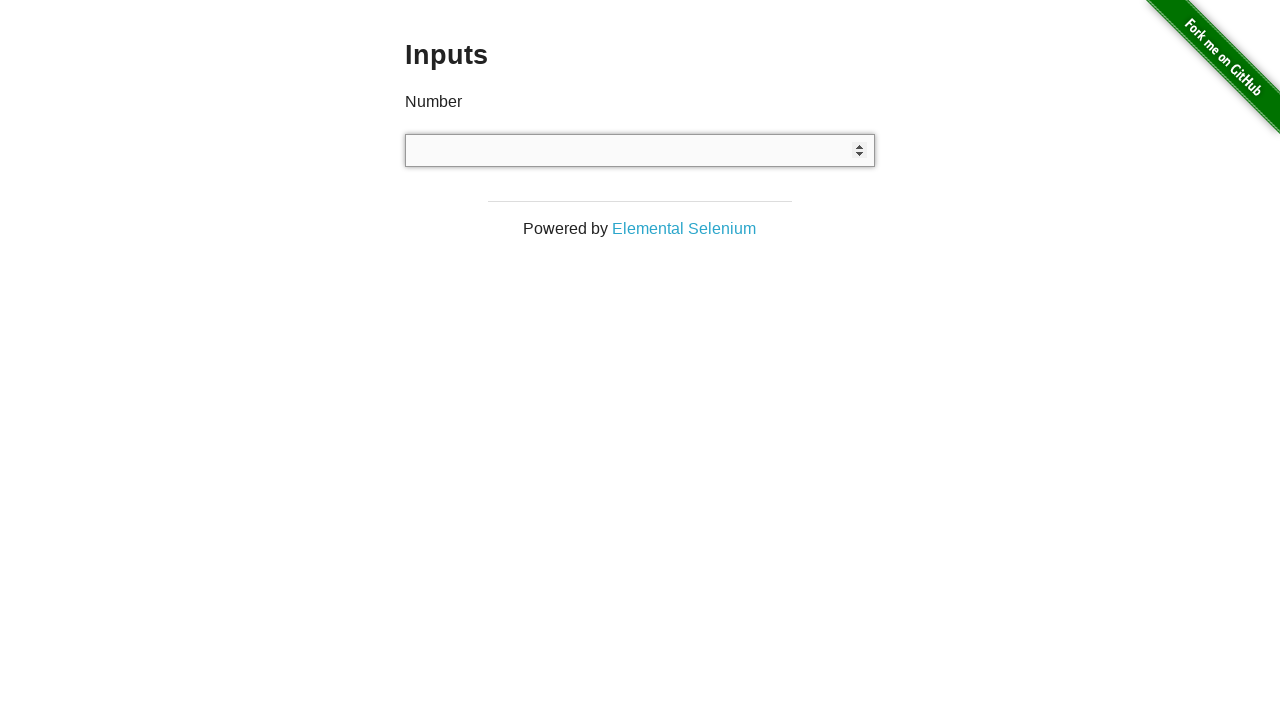

Typed letter 'Z' into the number input field on input
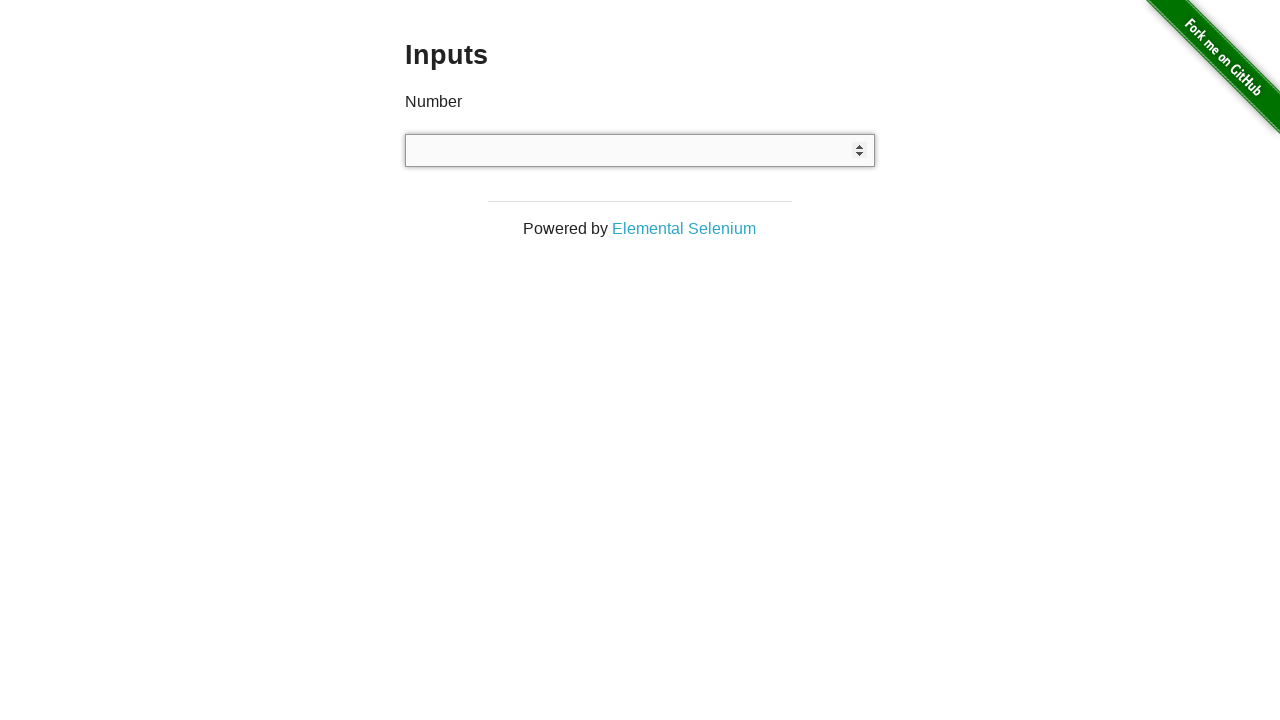

Cleared the input field after typing 'Z' on input
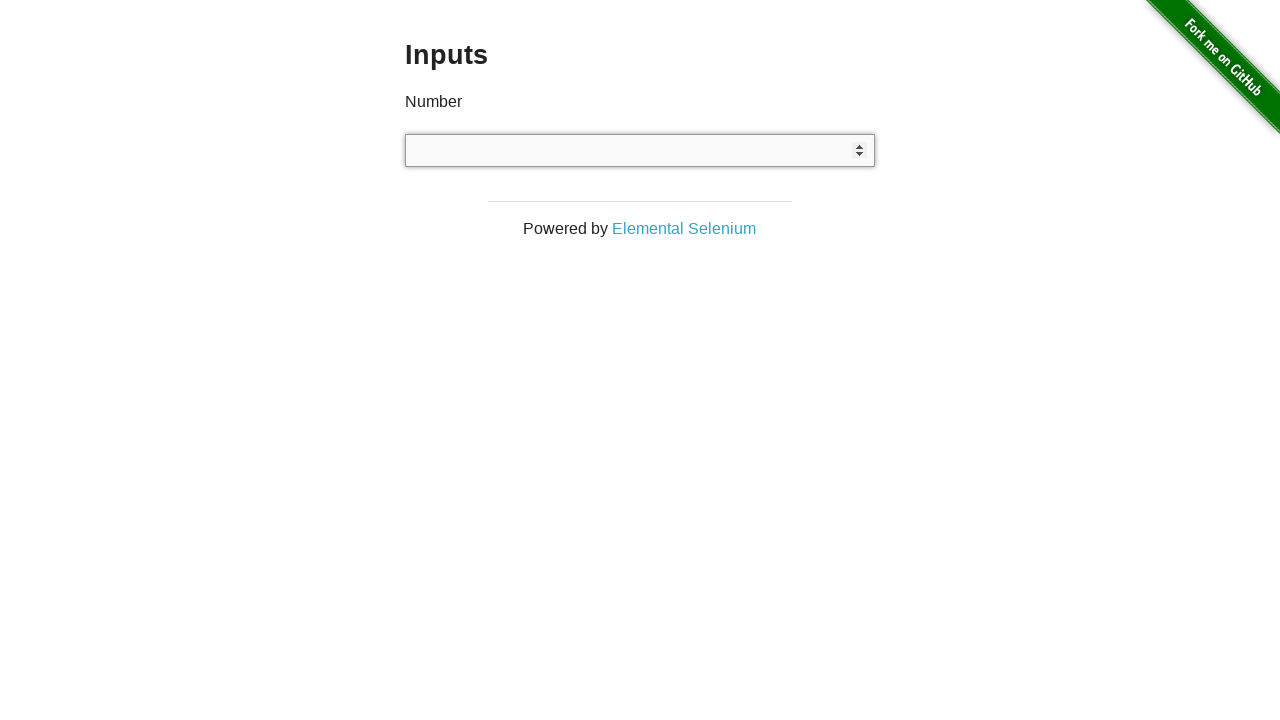

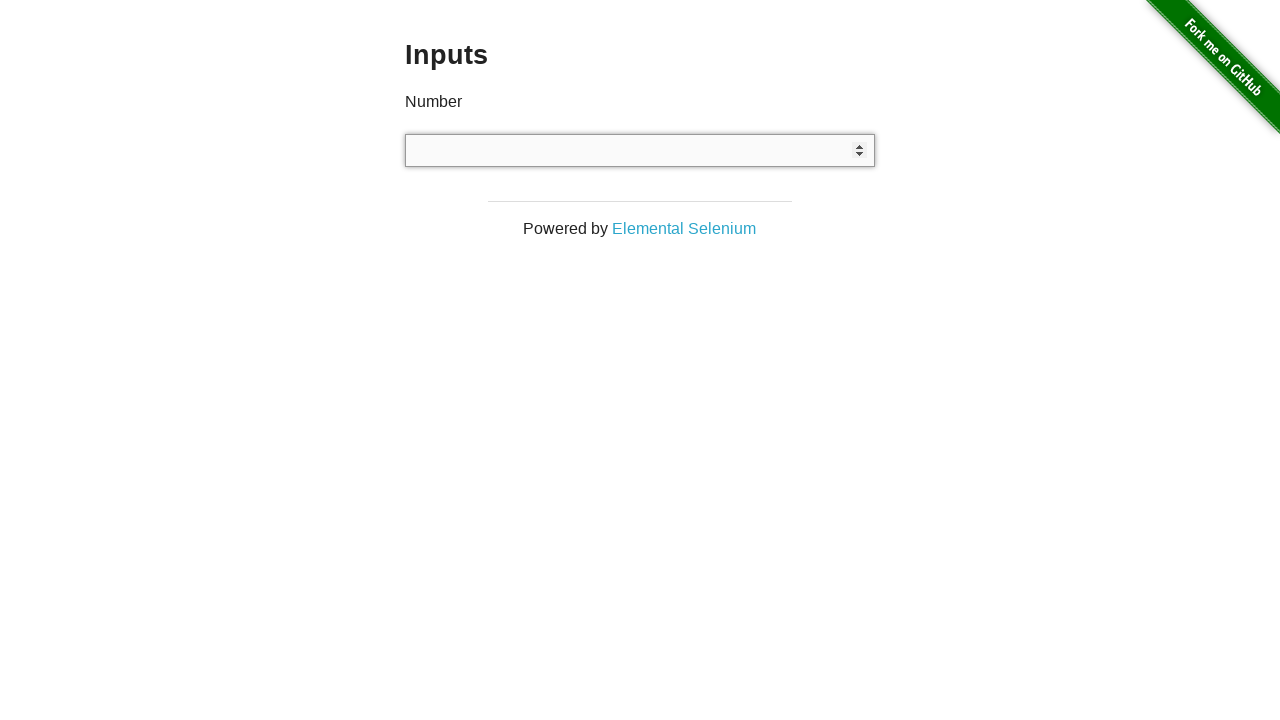